Tests XPath pattern matching by locating elements with various attribute patterns on a calorie calculator page

Starting URL: https://www.calculator.net/calorie-calculator.html

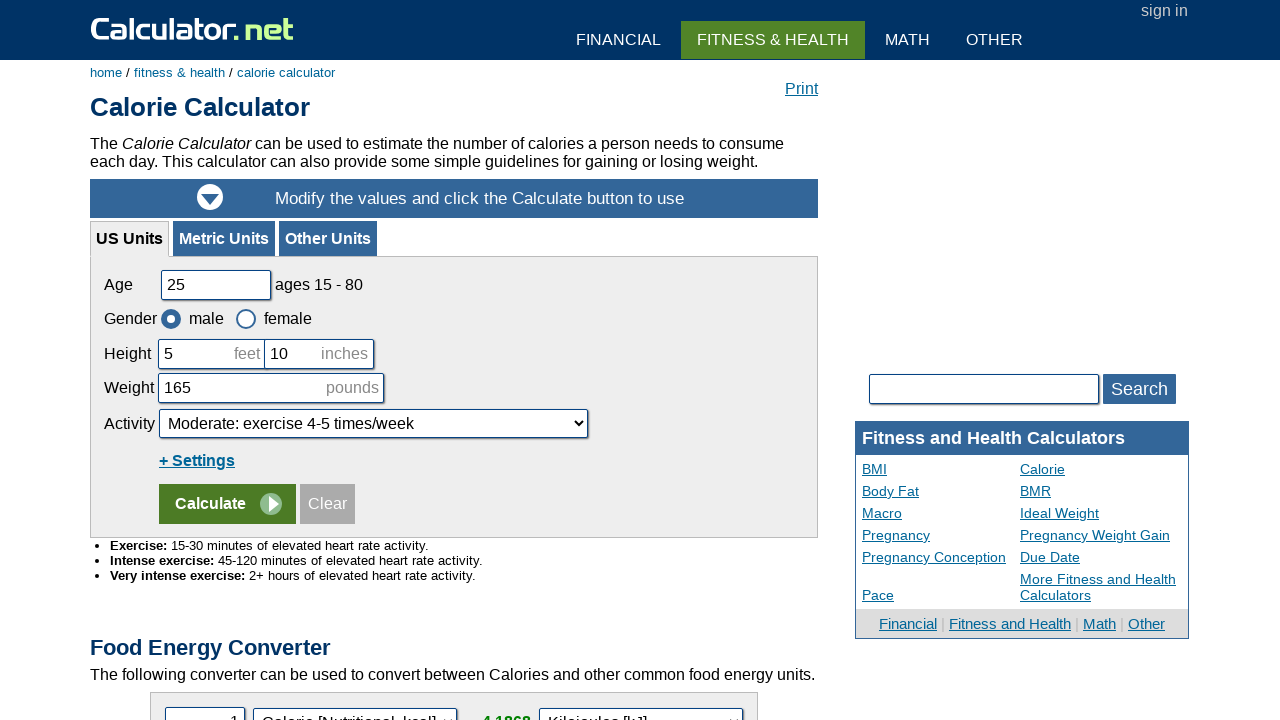

Located all elements with id attribute starting with 'c'
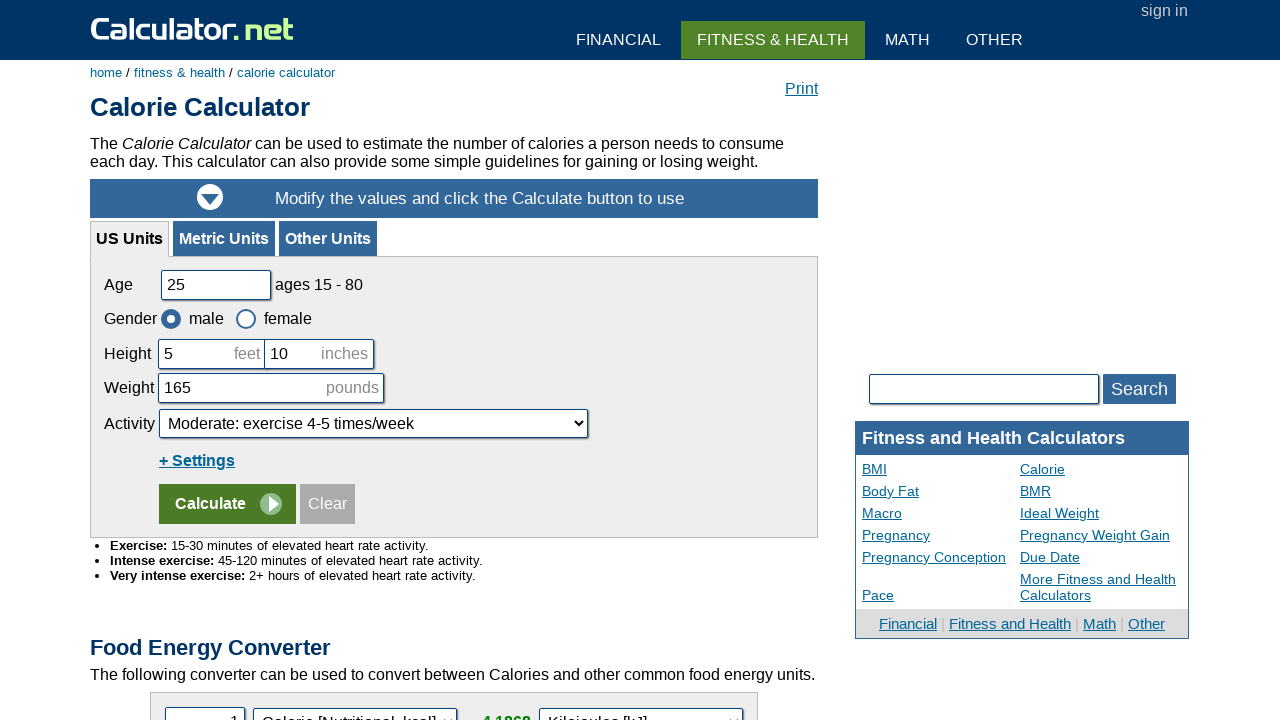

Retrieved id attribute from element: clear
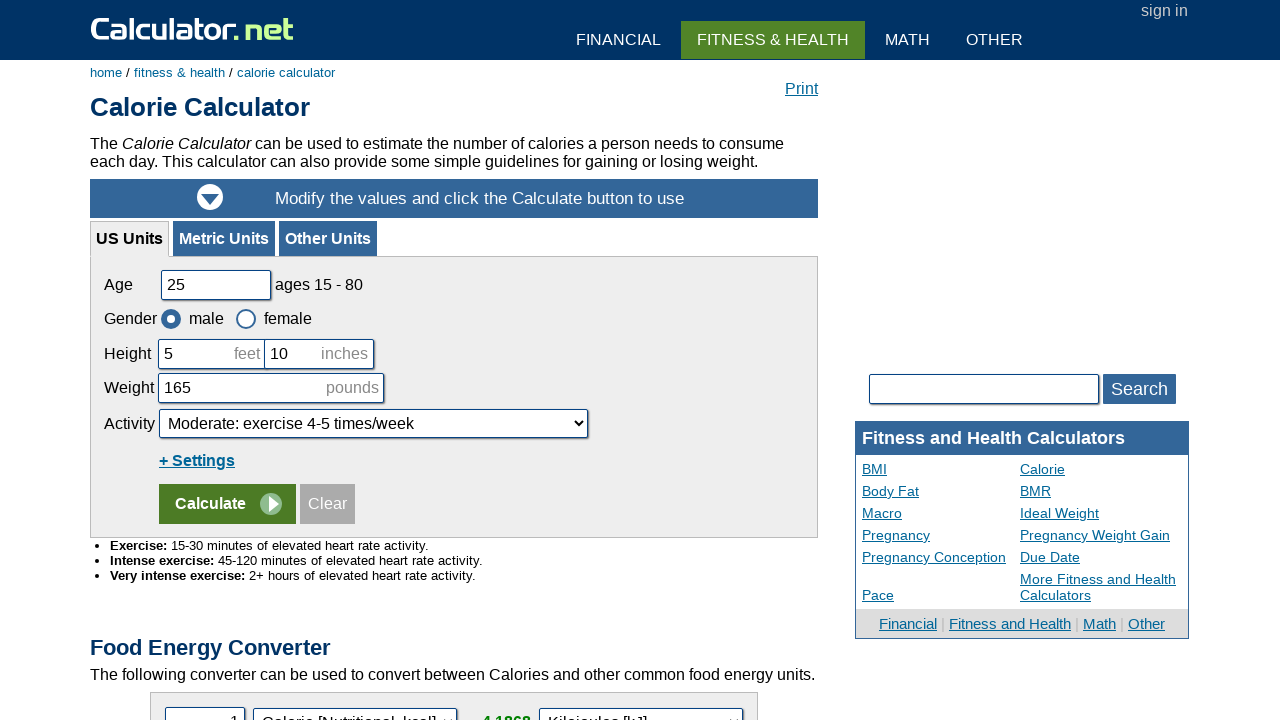

Retrieved id attribute from element: contentout
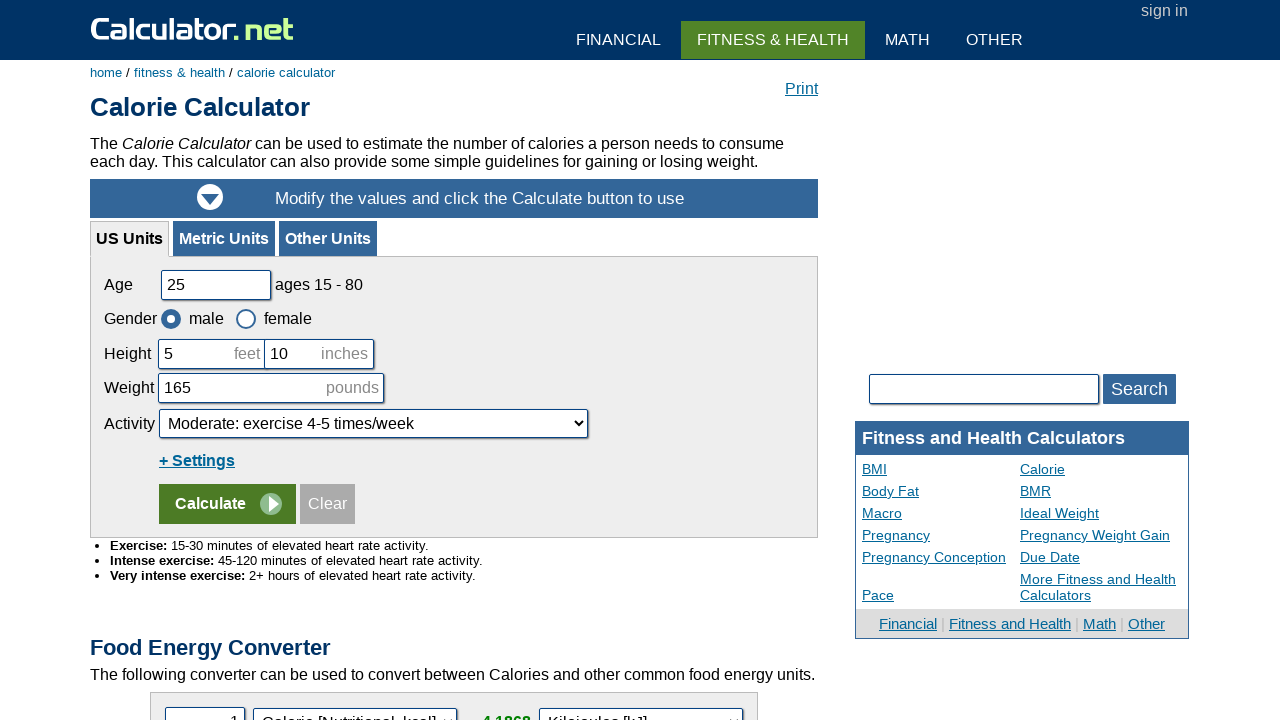

Retrieved id attribute from element: content
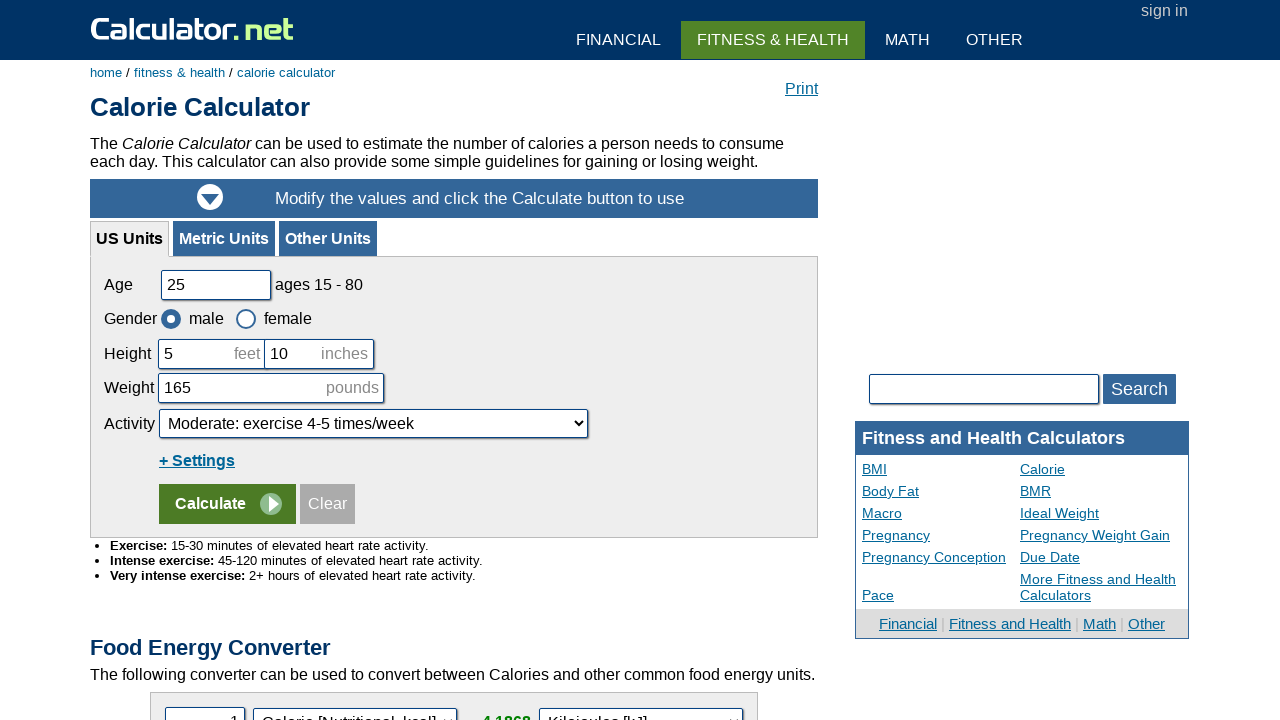

Retrieved id attribute from element: calinputtable
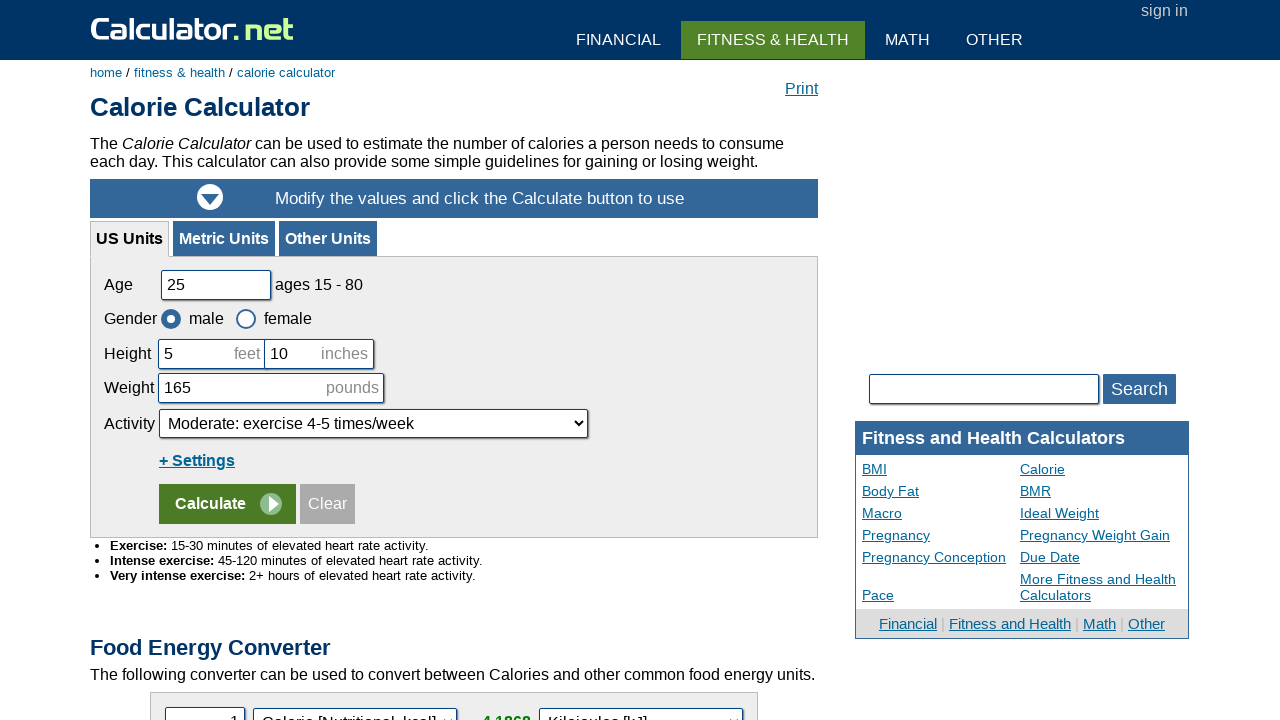

Retrieved id attribute from element: cage
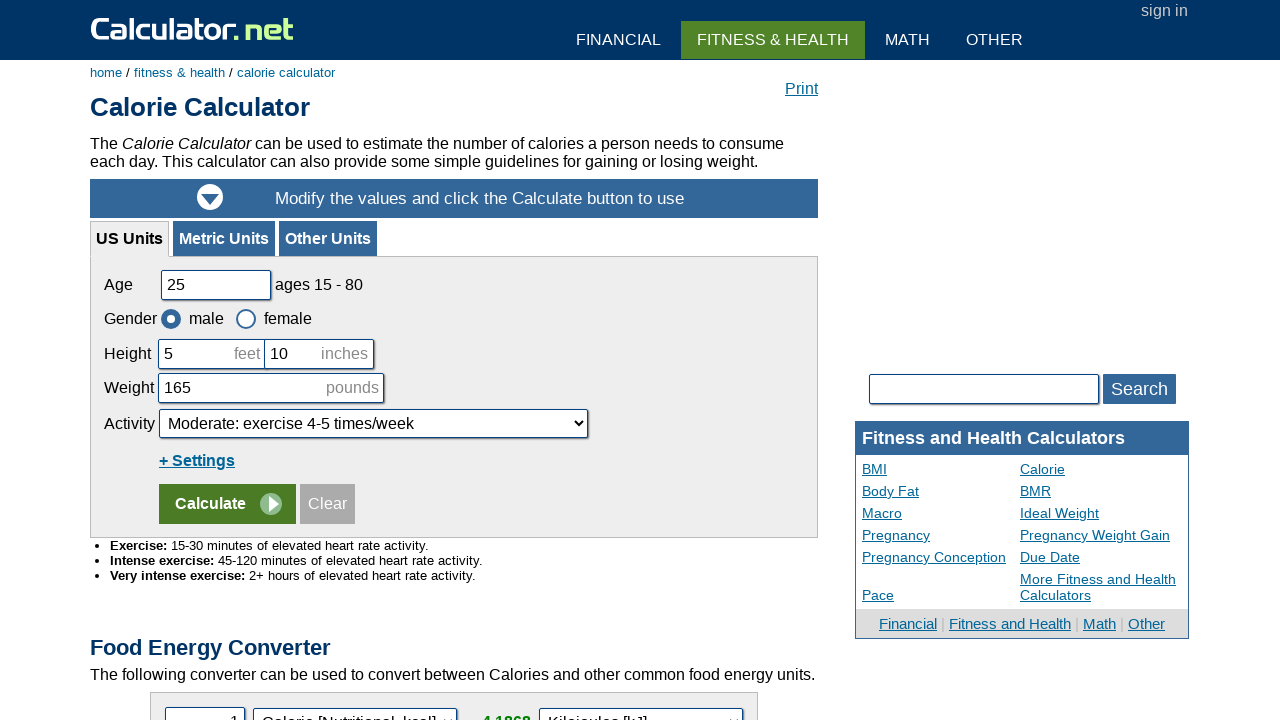

Retrieved id attribute from element: csex1
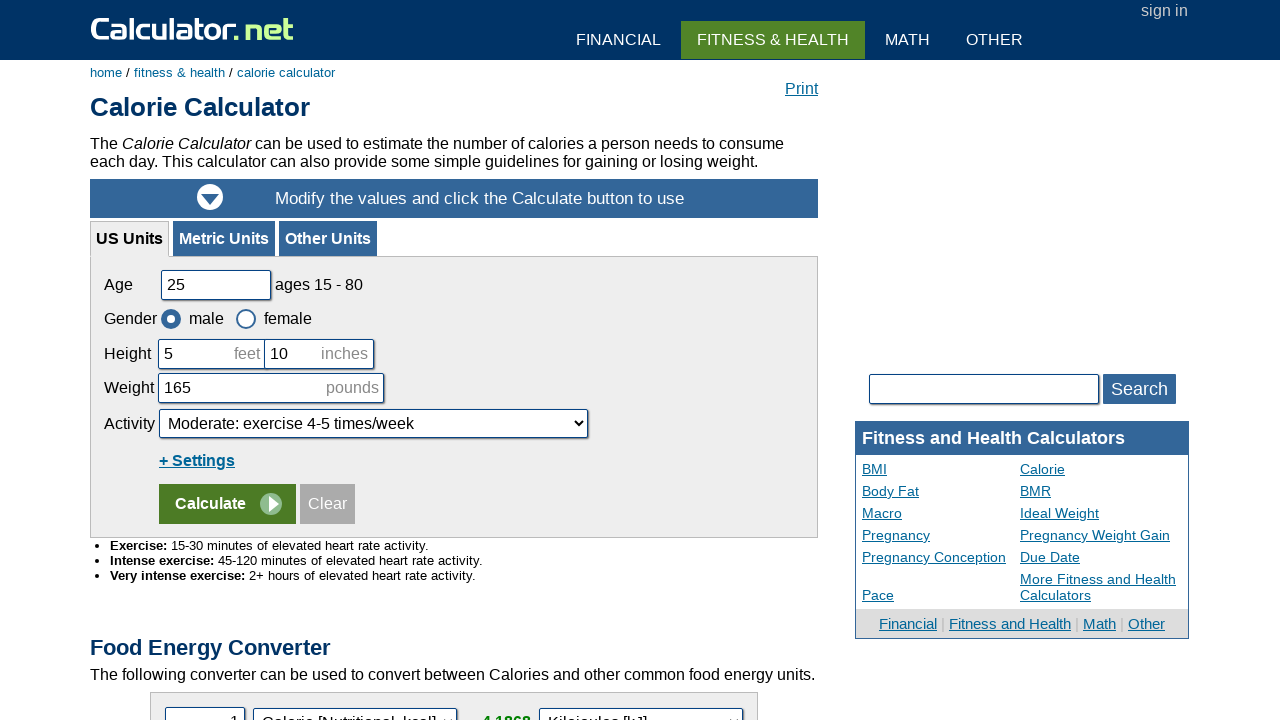

Retrieved id attribute from element: csex2
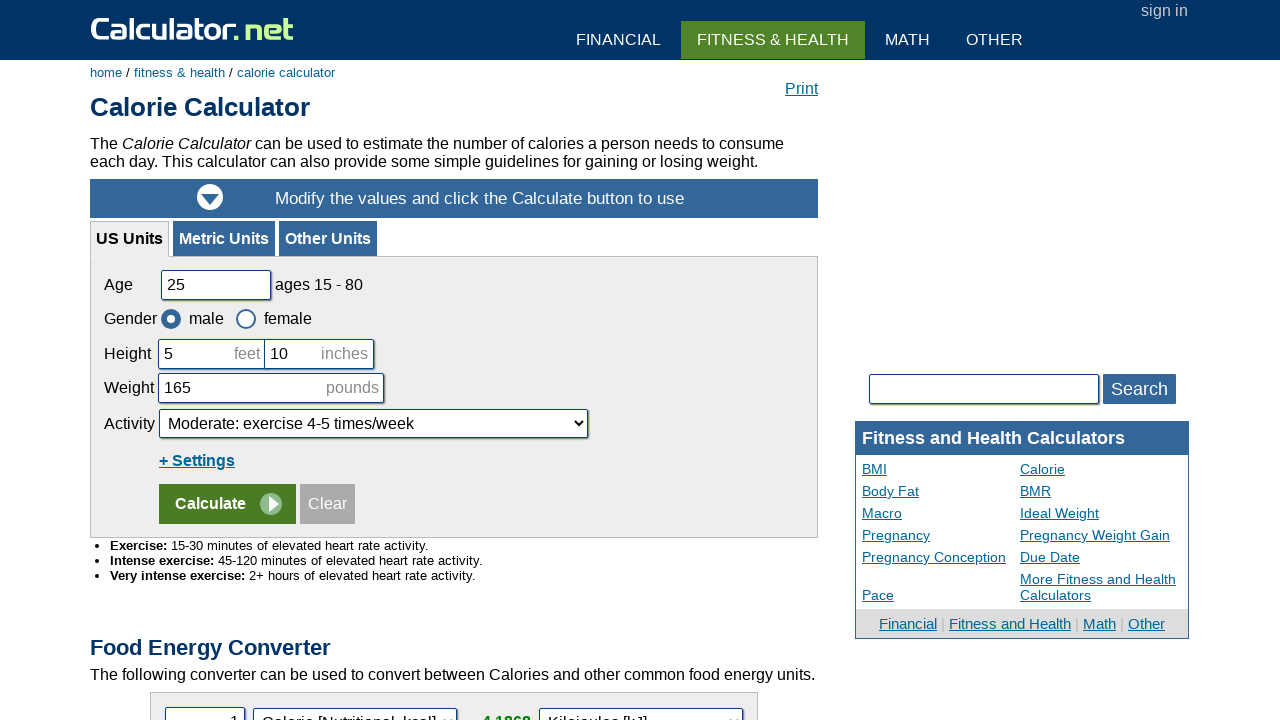

Retrieved id attribute from element: cheightfeet
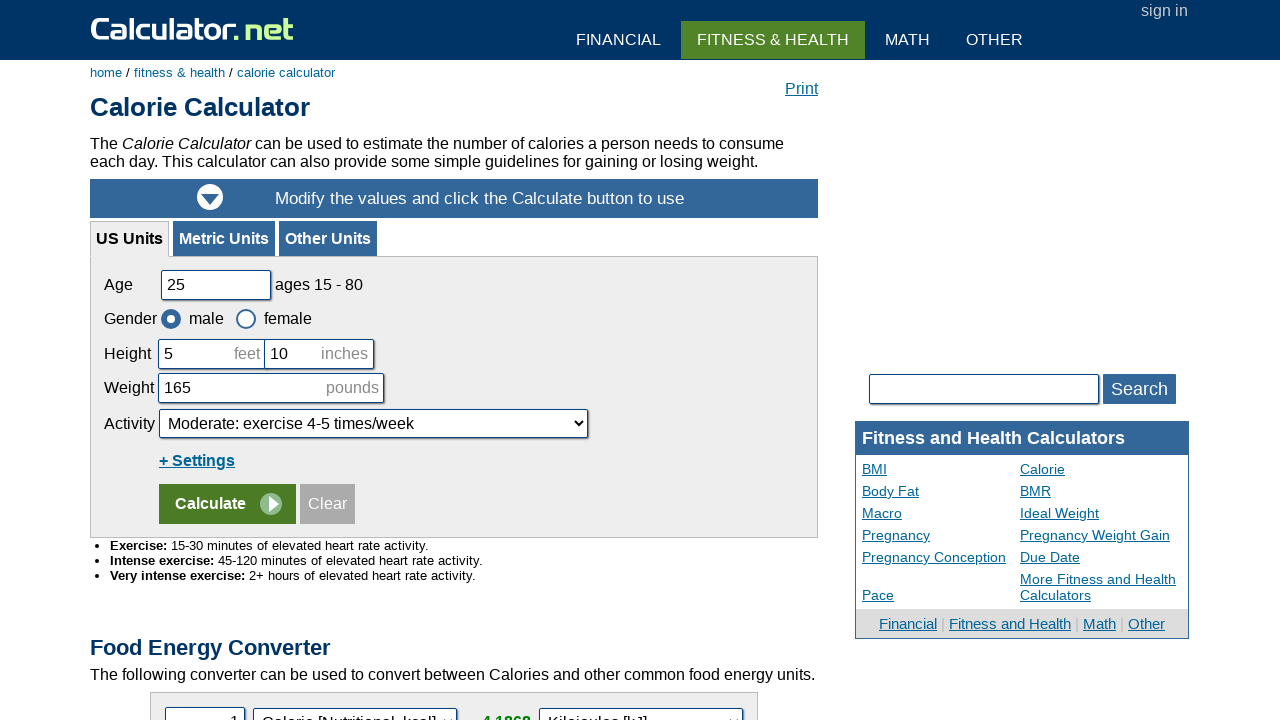

Retrieved id attribute from element: cheightinch
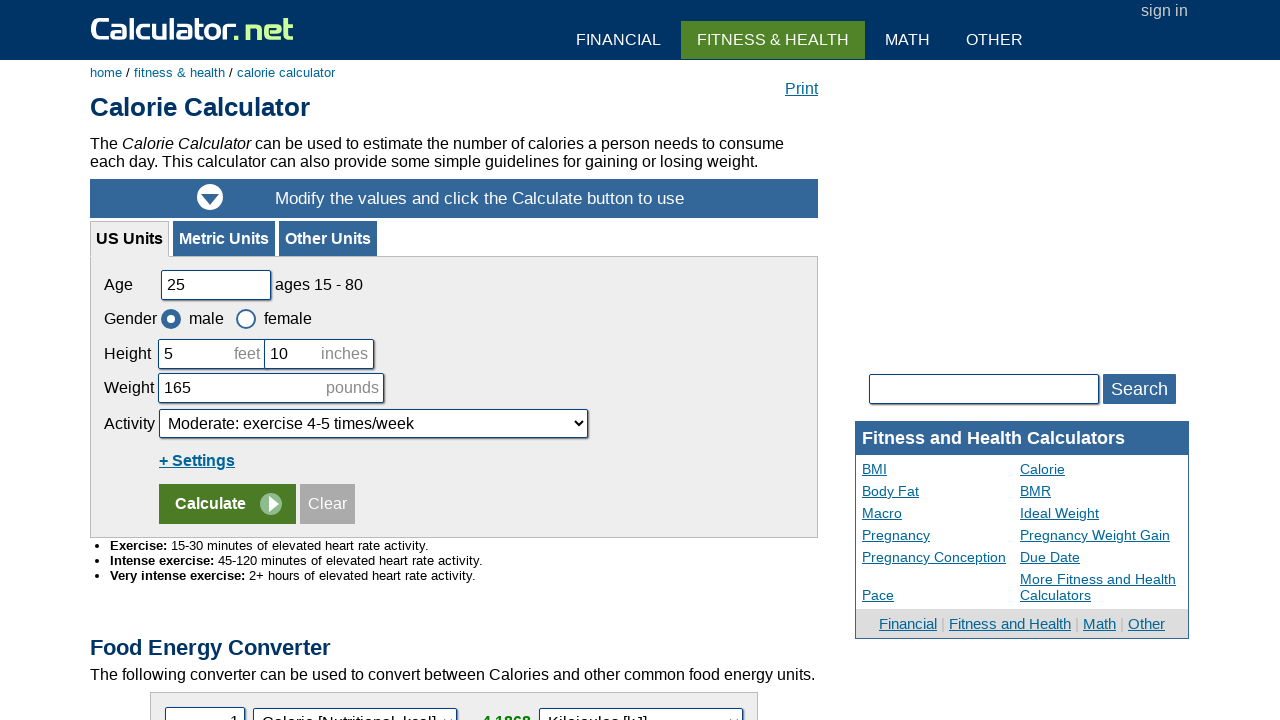

Retrieved id attribute from element: cpound
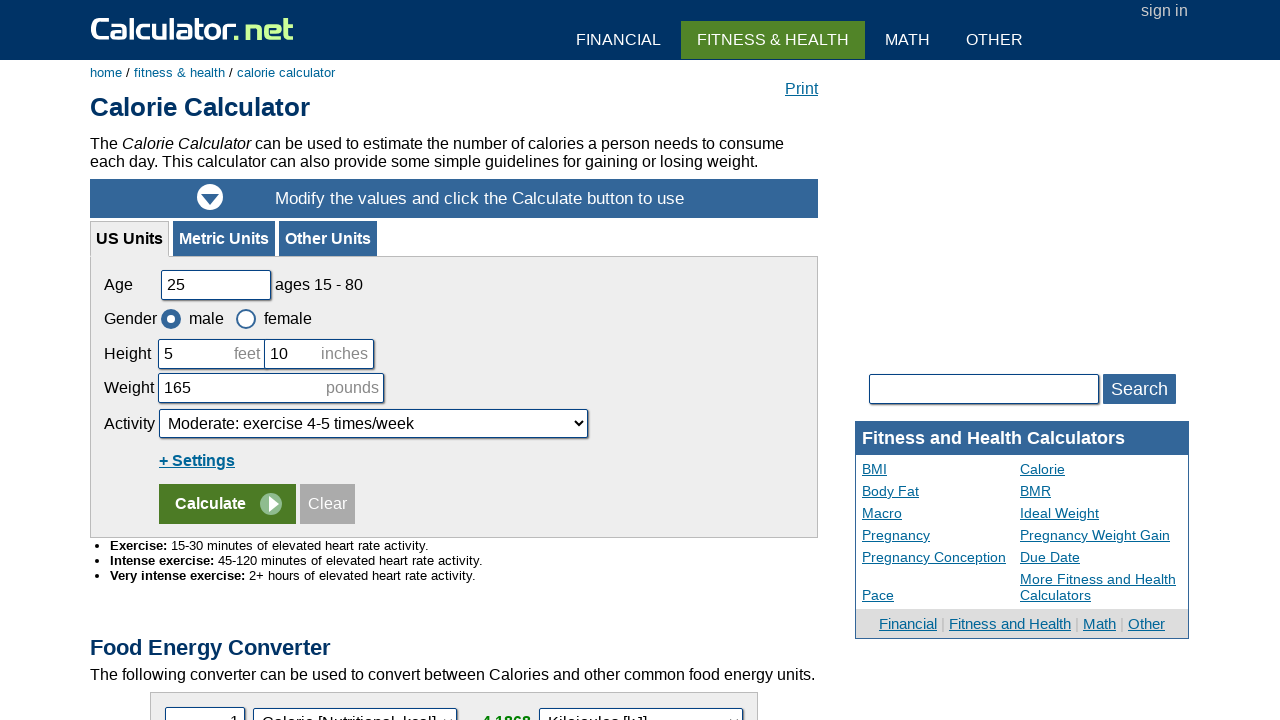

Retrieved id attribute from element: cheightmeter
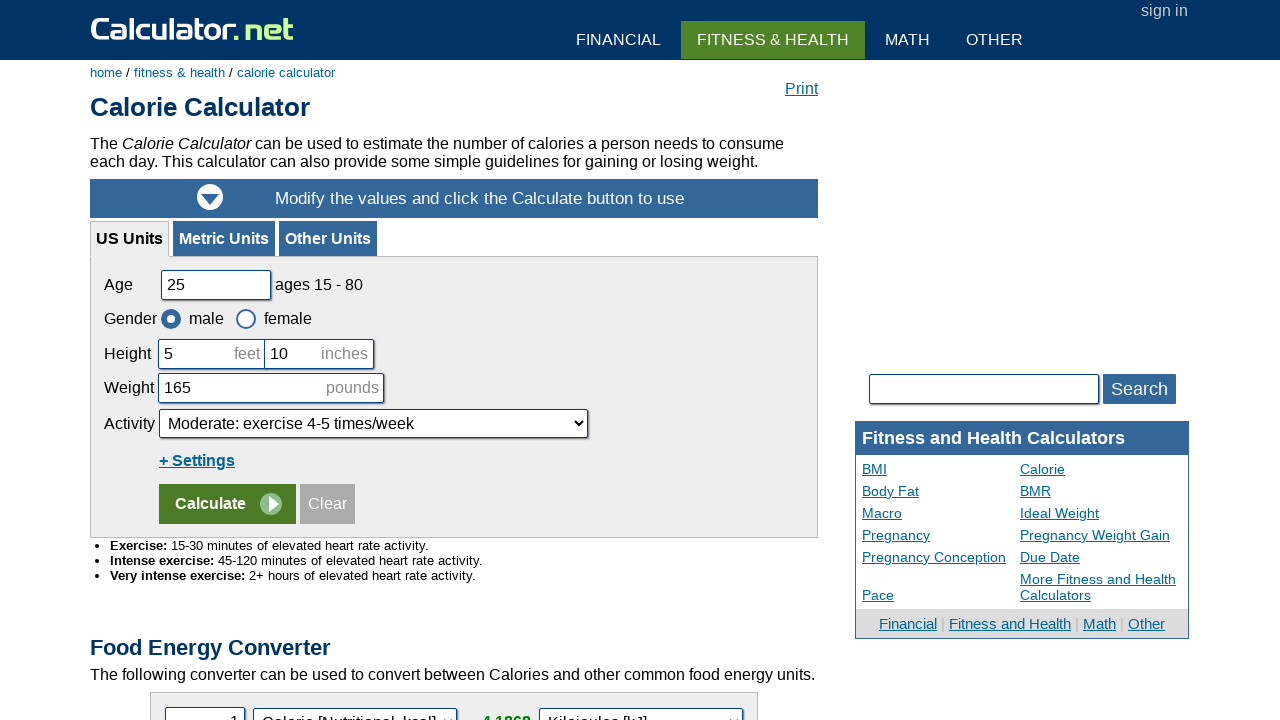

Retrieved id attribute from element: ckg
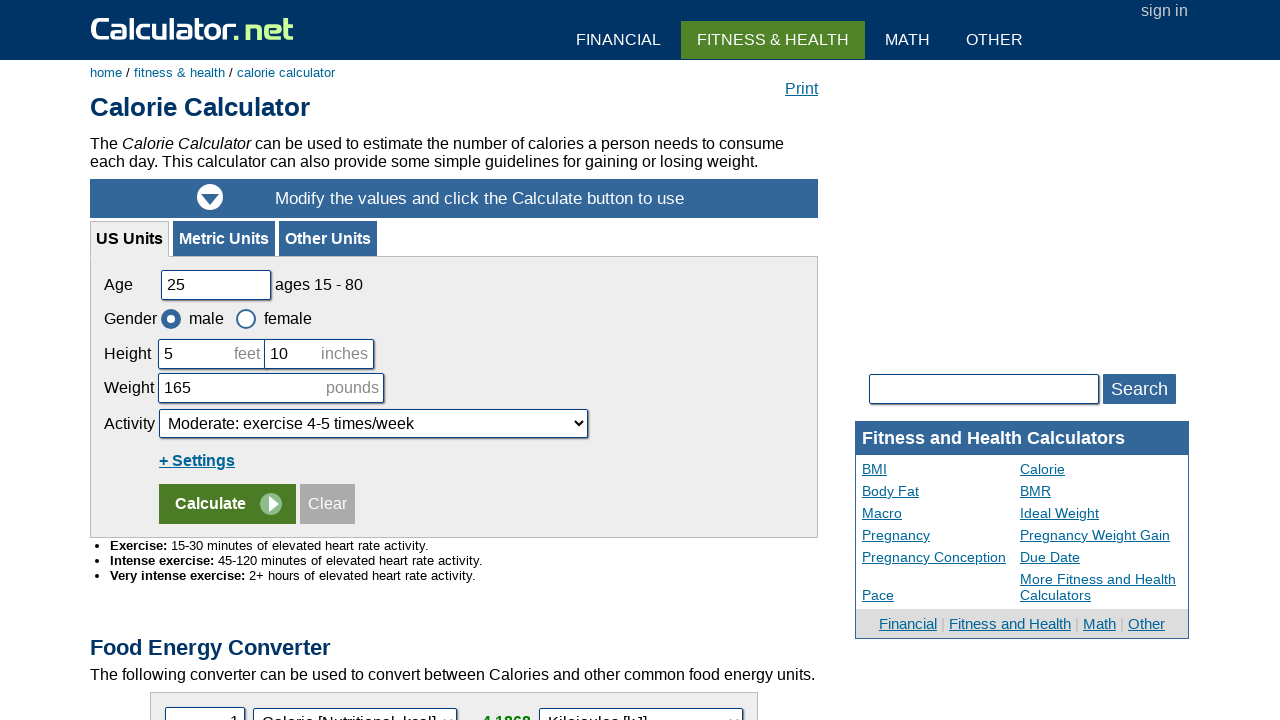

Retrieved id attribute from element: cactivity
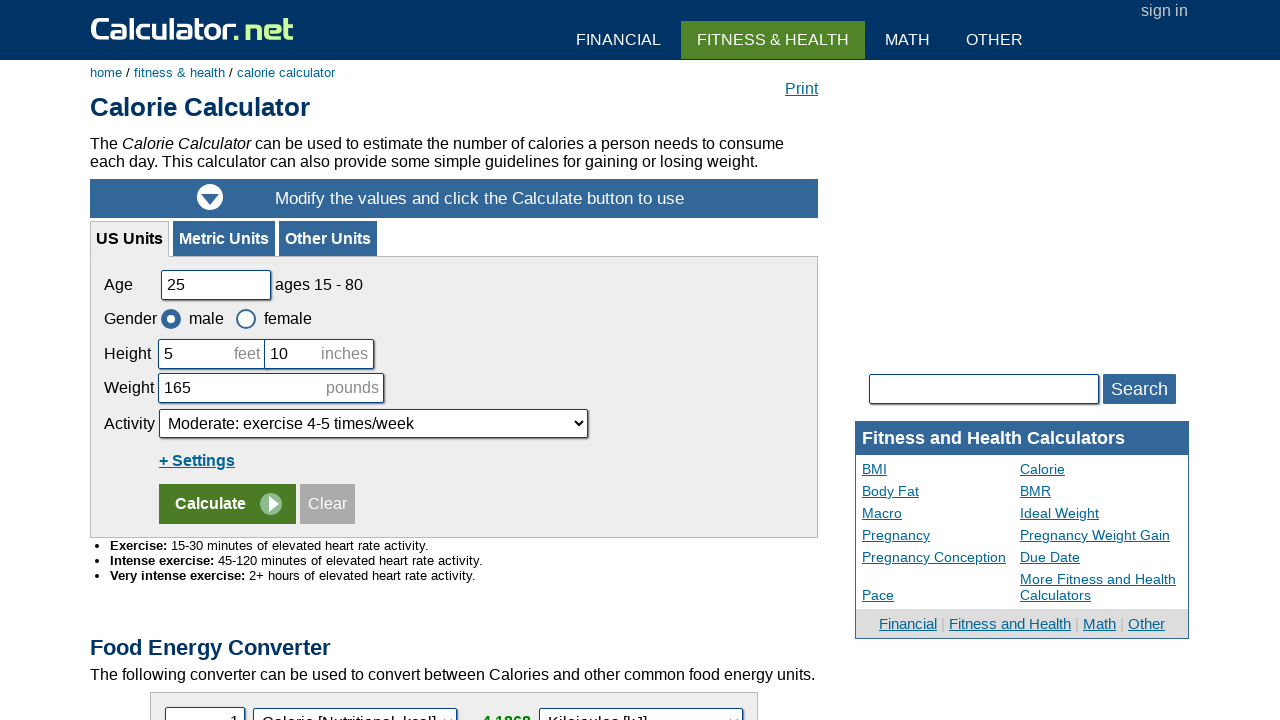

Retrieved id attribute from element: ccsettingtitle
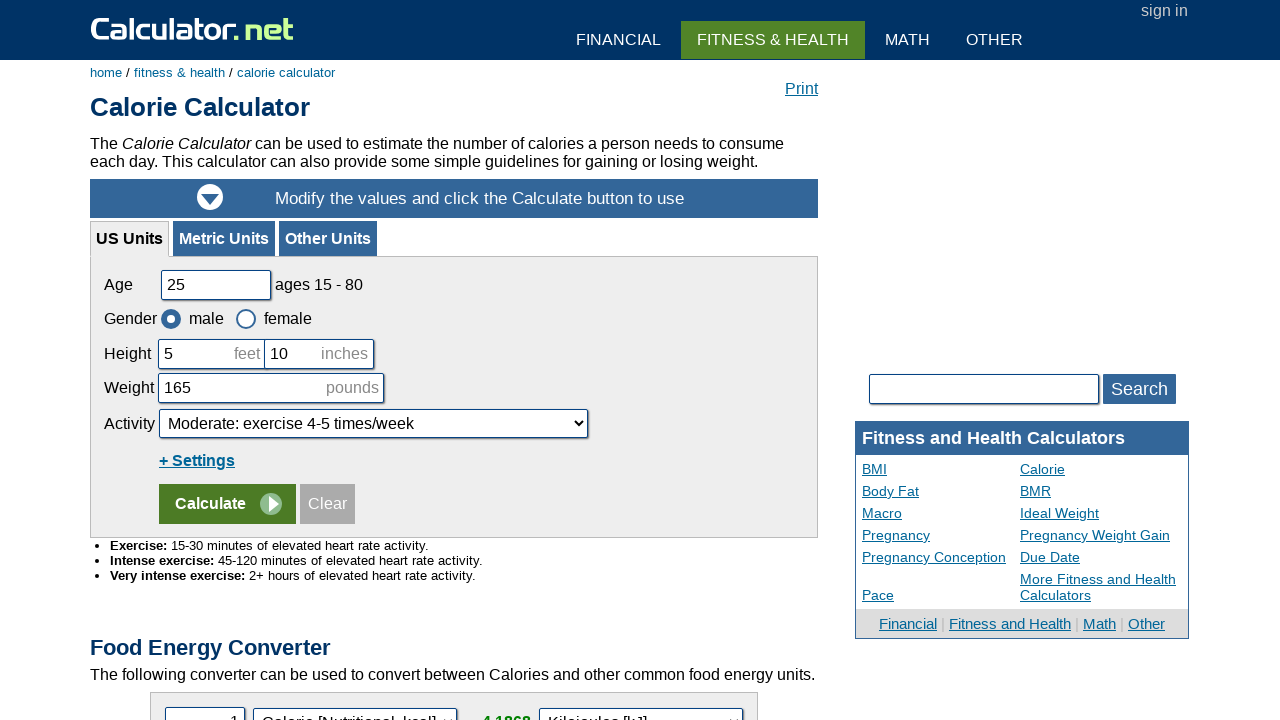

Retrieved id attribute from element: ccsettingcontent
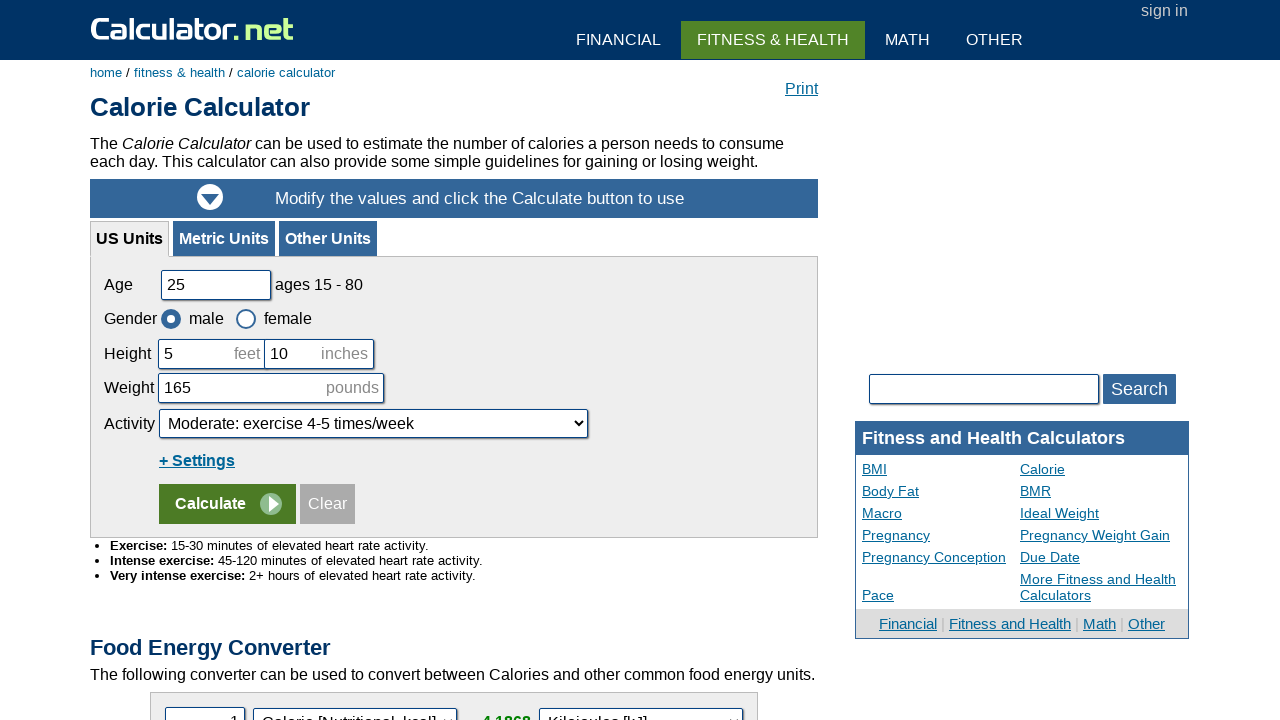

Retrieved id attribute from element: cmoreoption
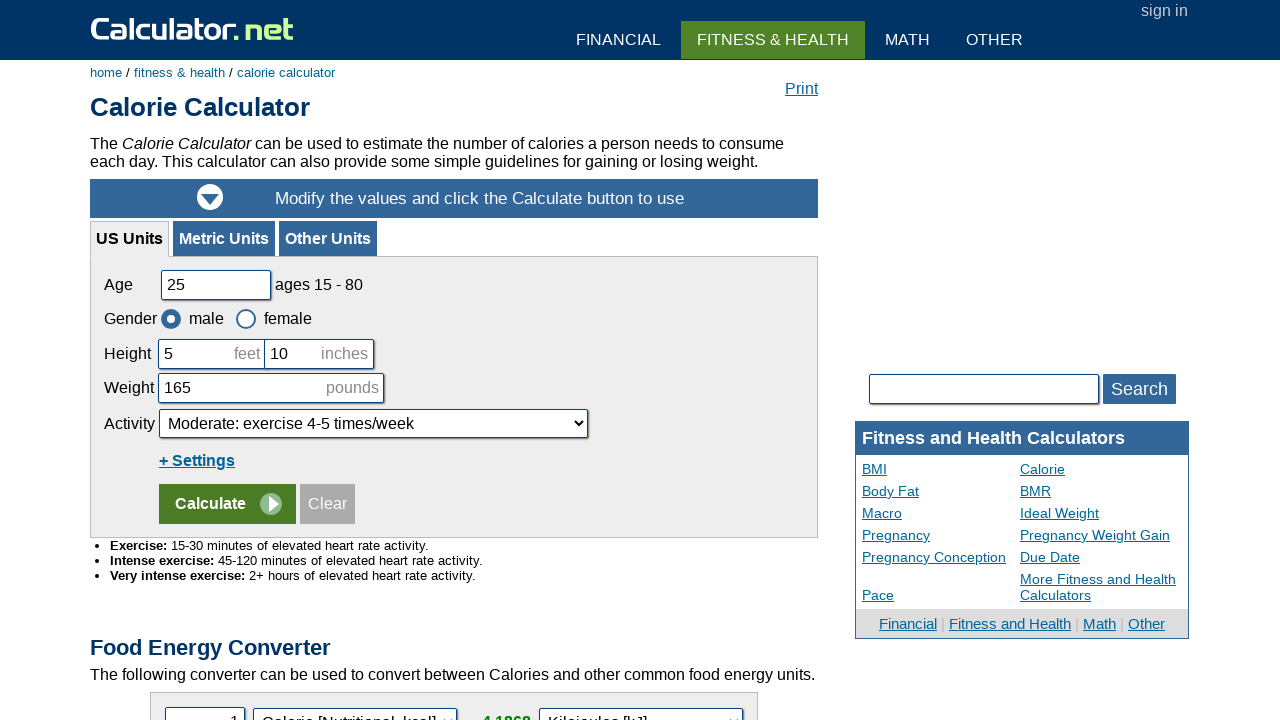

Retrieved id attribute from element: coutunit1
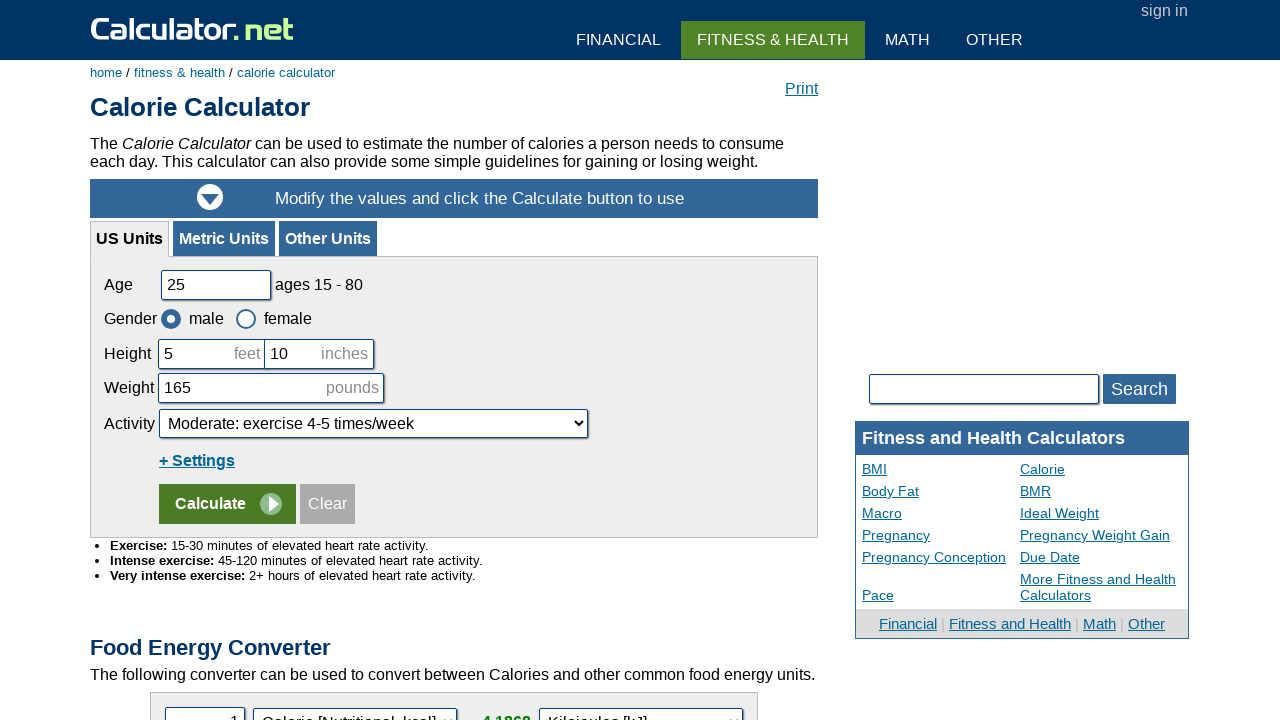

Retrieved id attribute from element: coutunit2
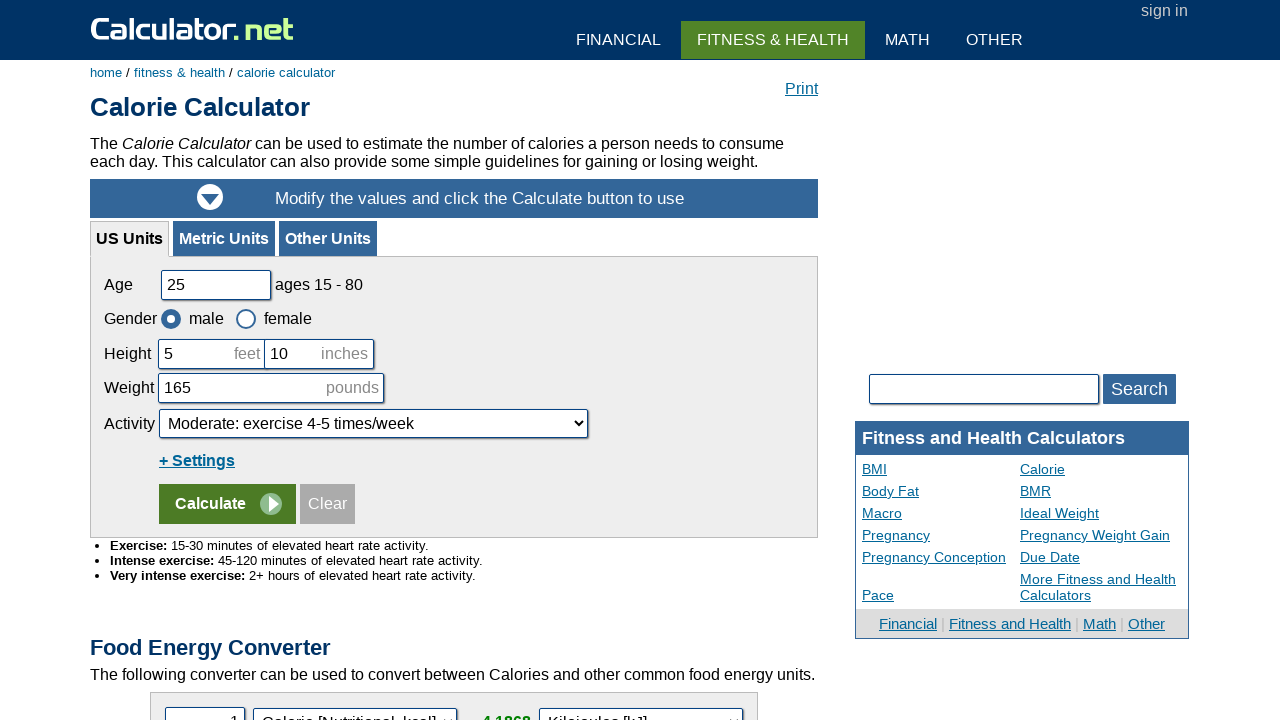

Retrieved id attribute from element: cformula1
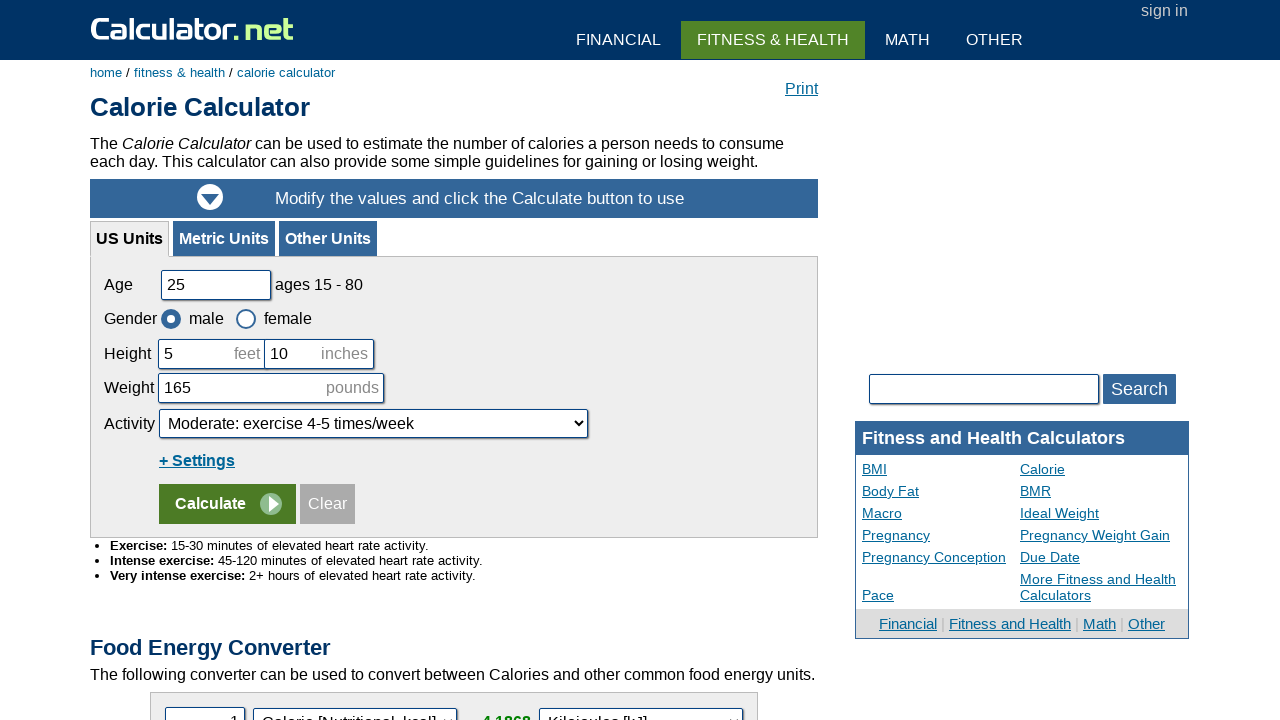

Retrieved id attribute from element: cformula3
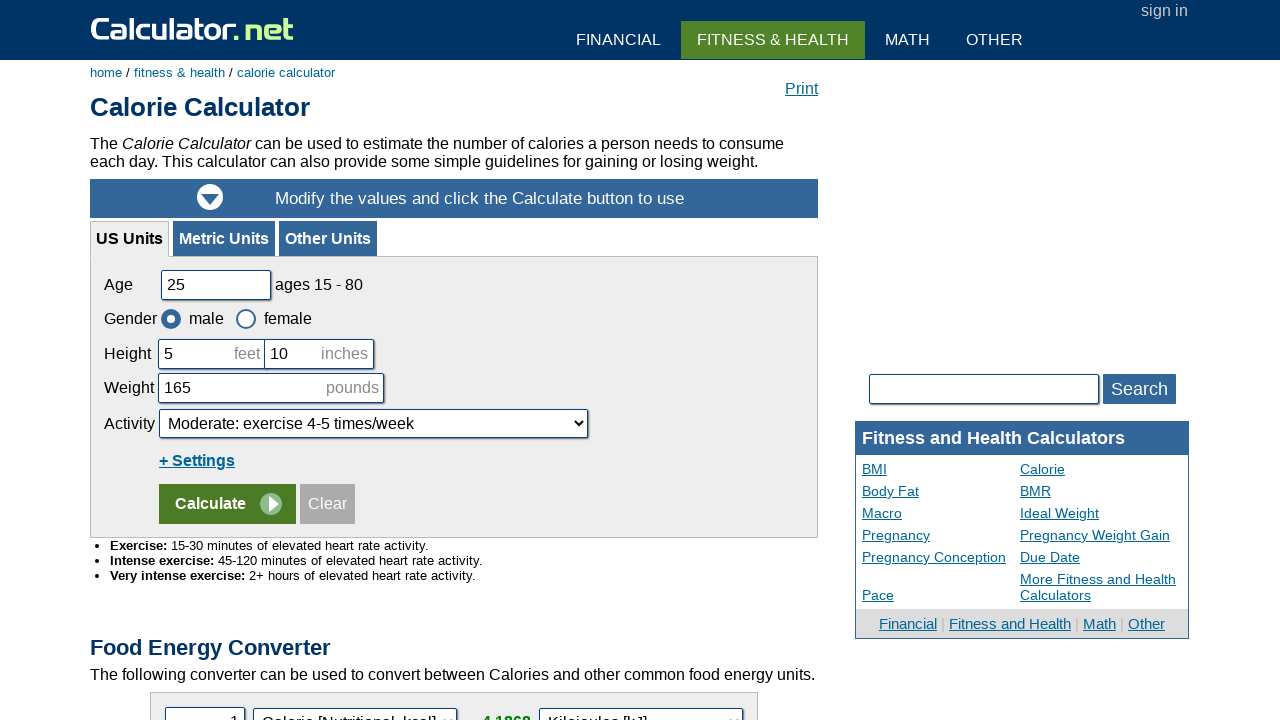

Retrieved id attribute from element: cformula2
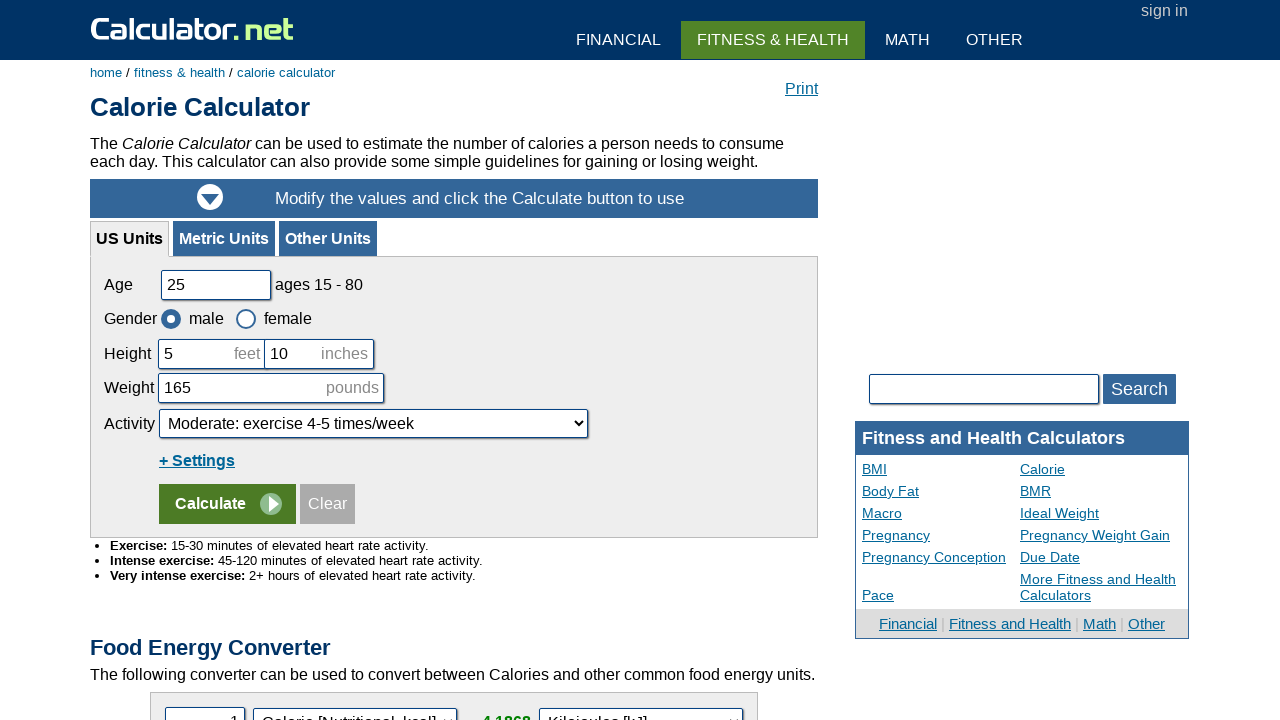

Retrieved id attribute from element: ctype
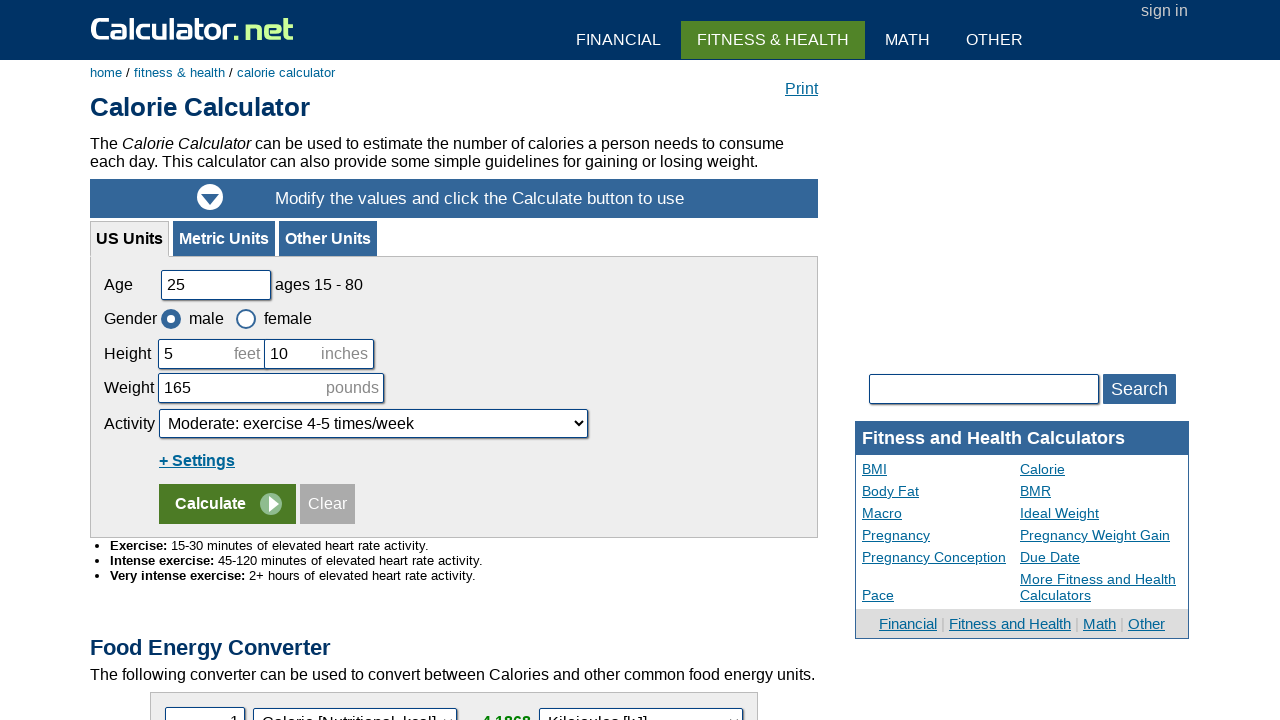

Retrieved id attribute from element: cinevalue
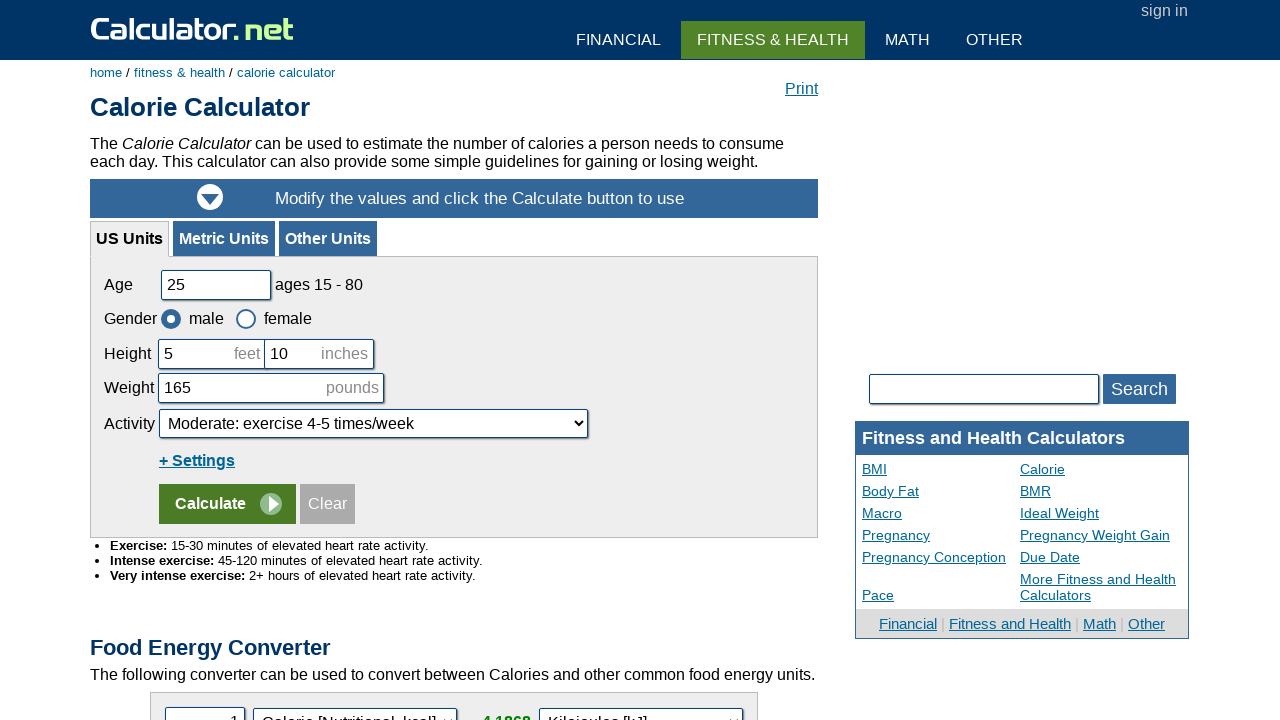

Retrieved id attribute from element: cineunit
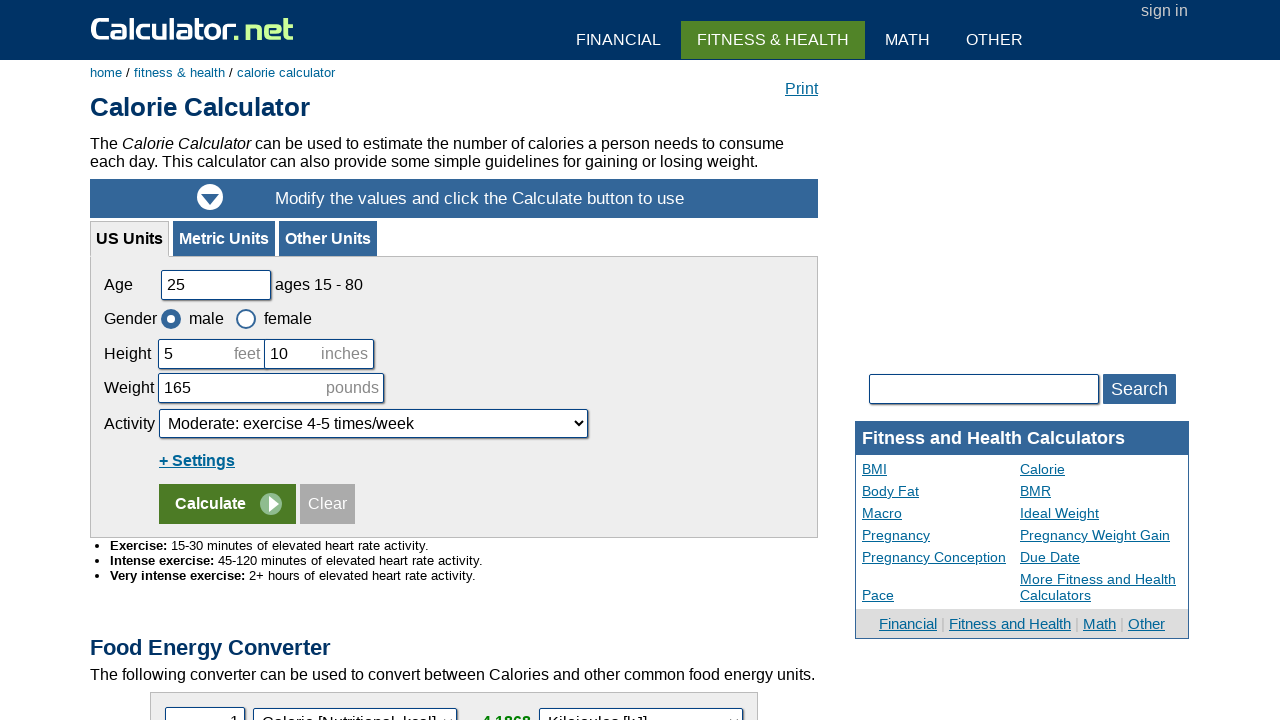

Retrieved id attribute from element: couteunit
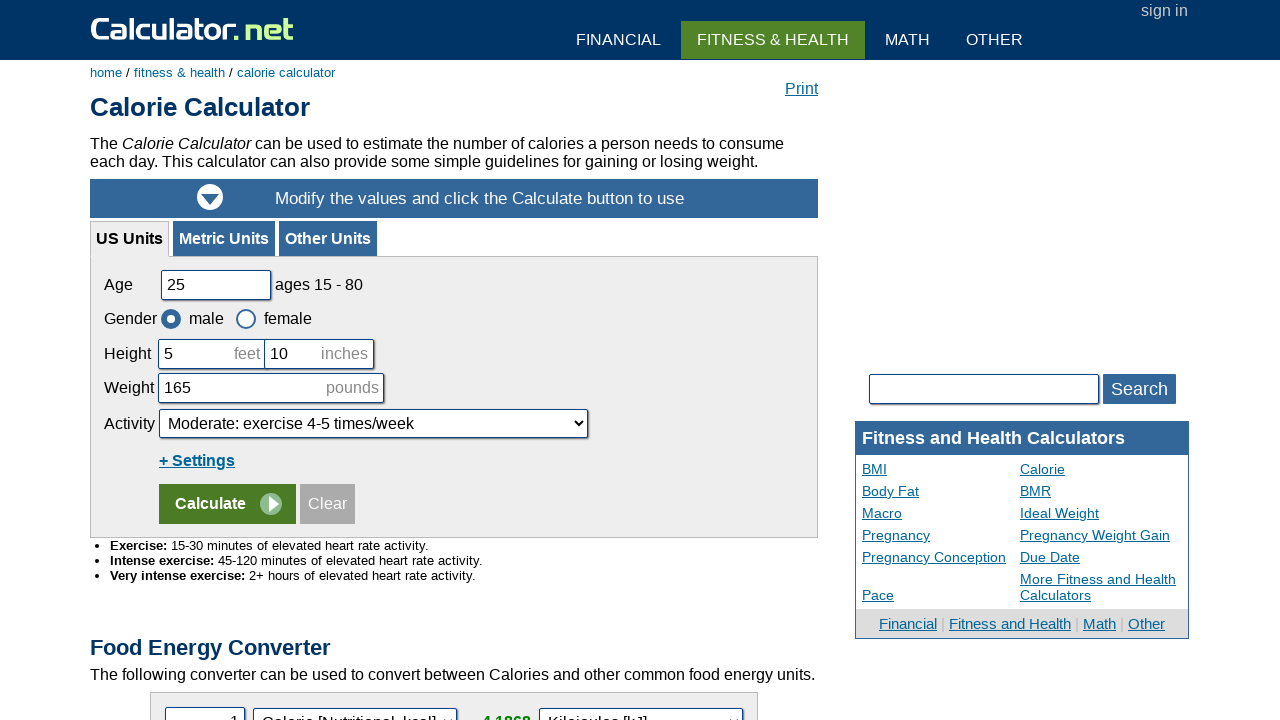

Retrieved id attribute from element: calcSearchTerm
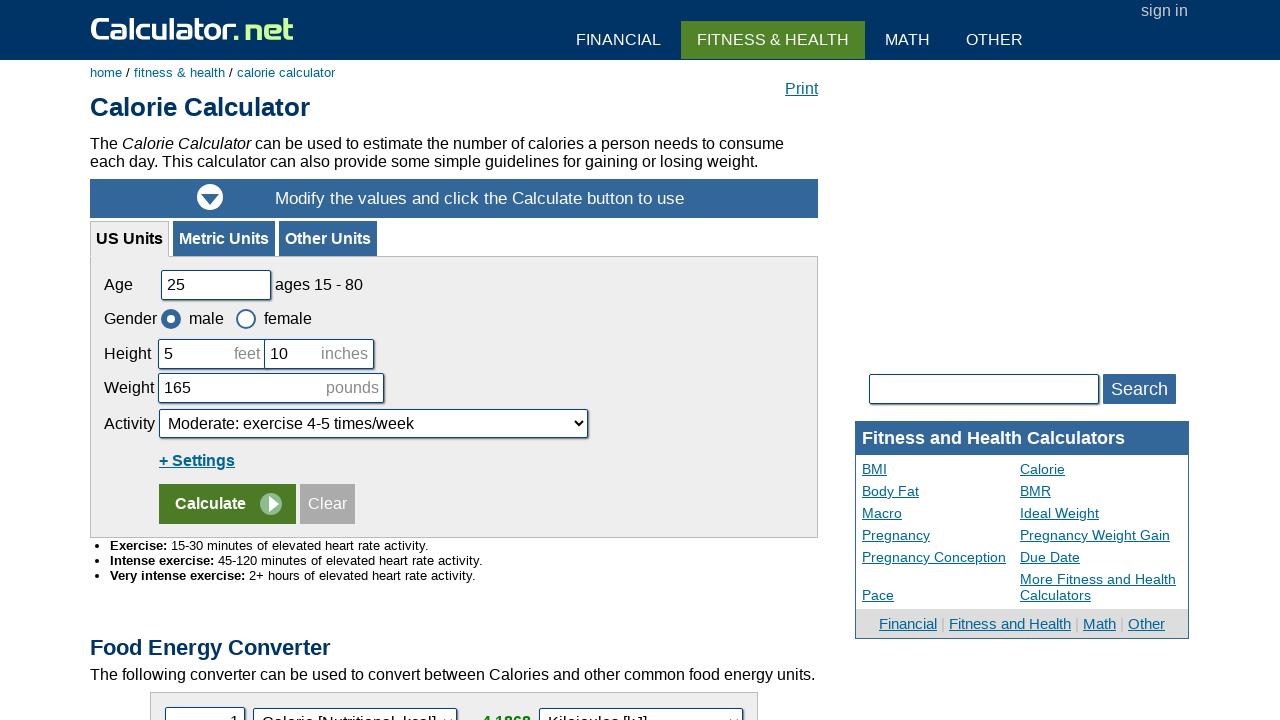

Retrieved id attribute from element: calcSearchOut
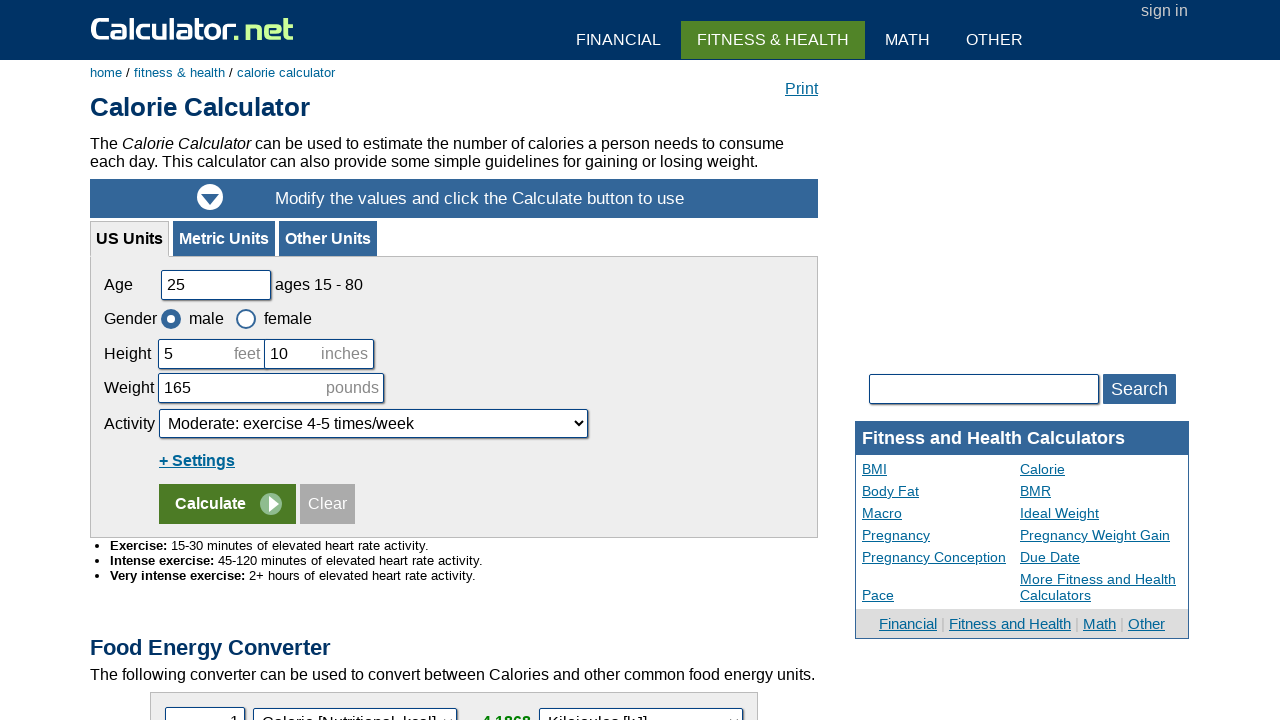

Retrieved id attribute from element: clear
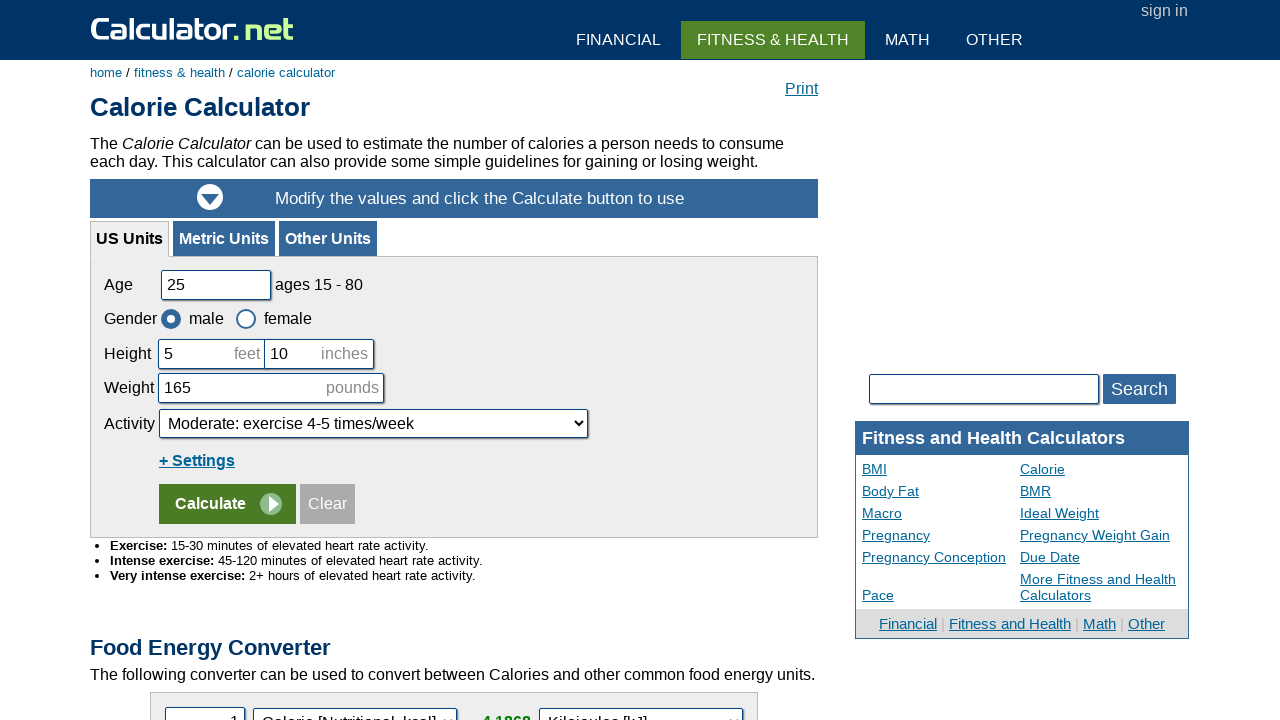

Located all elements with id attribute containing 'height'
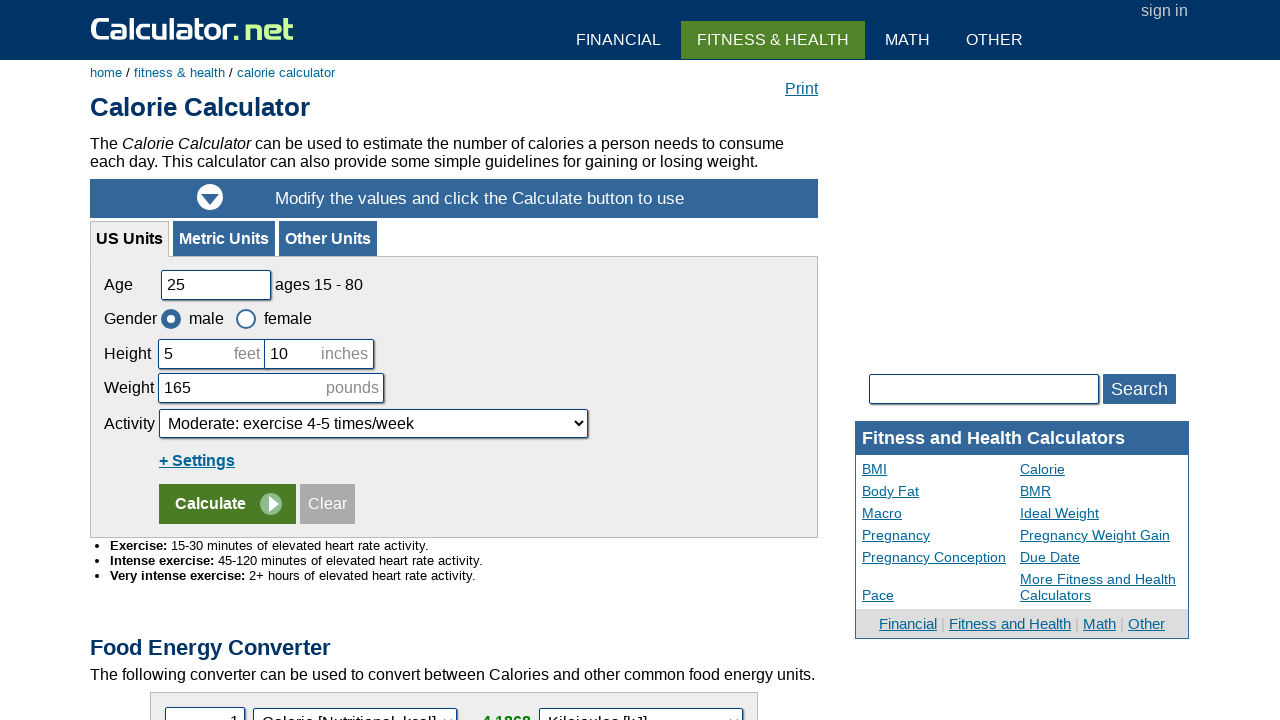

Retrieved id attribute from element: standardheightweight
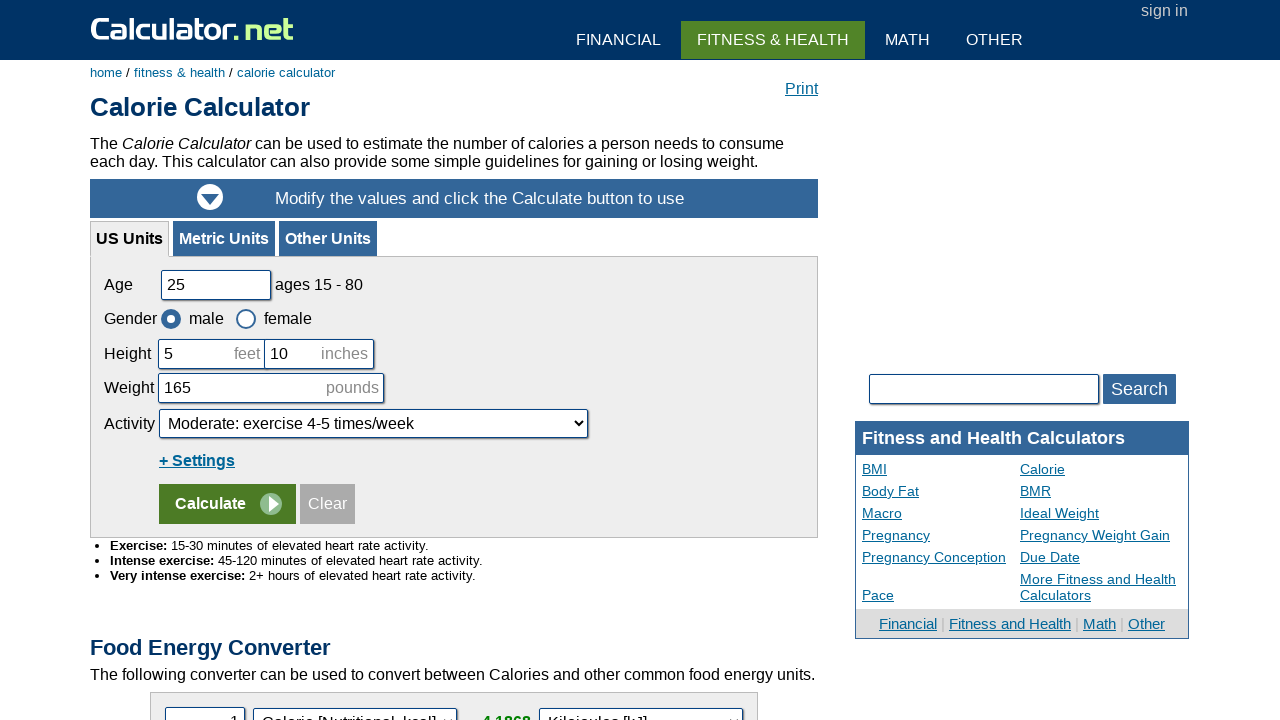

Retrieved id attribute from element: cheightfeet
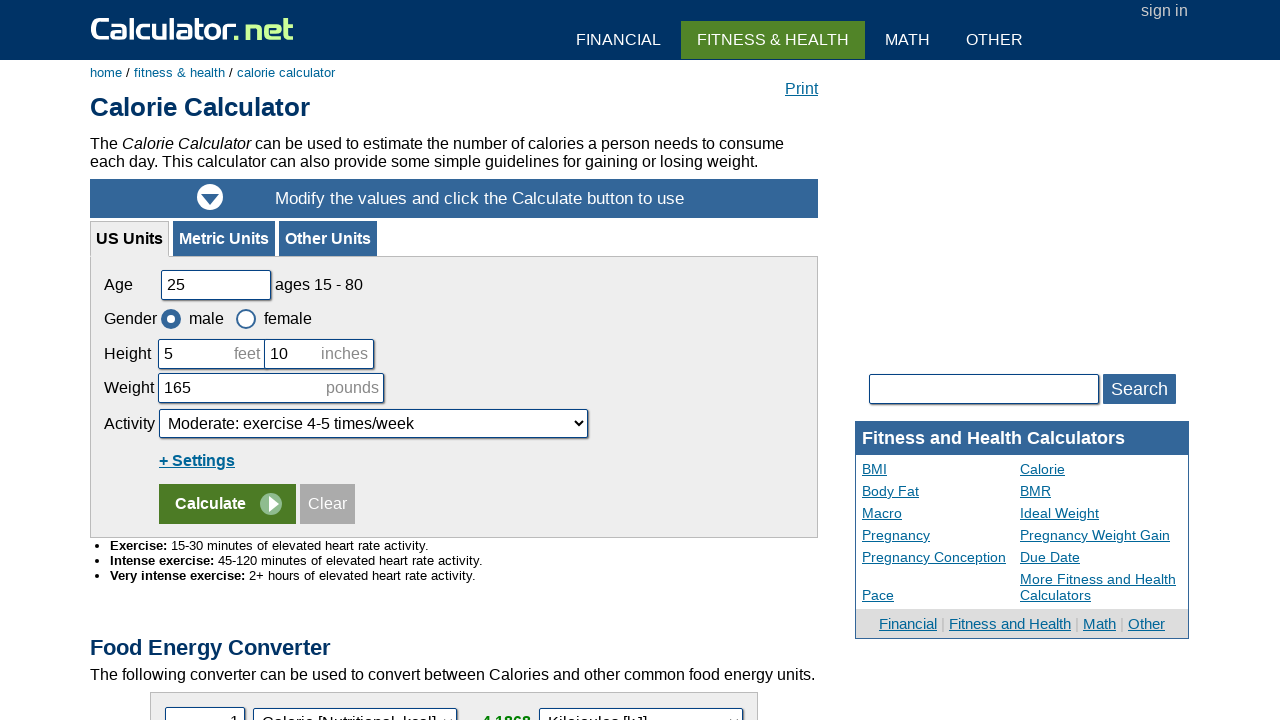

Retrieved id attribute from element: cheightinch
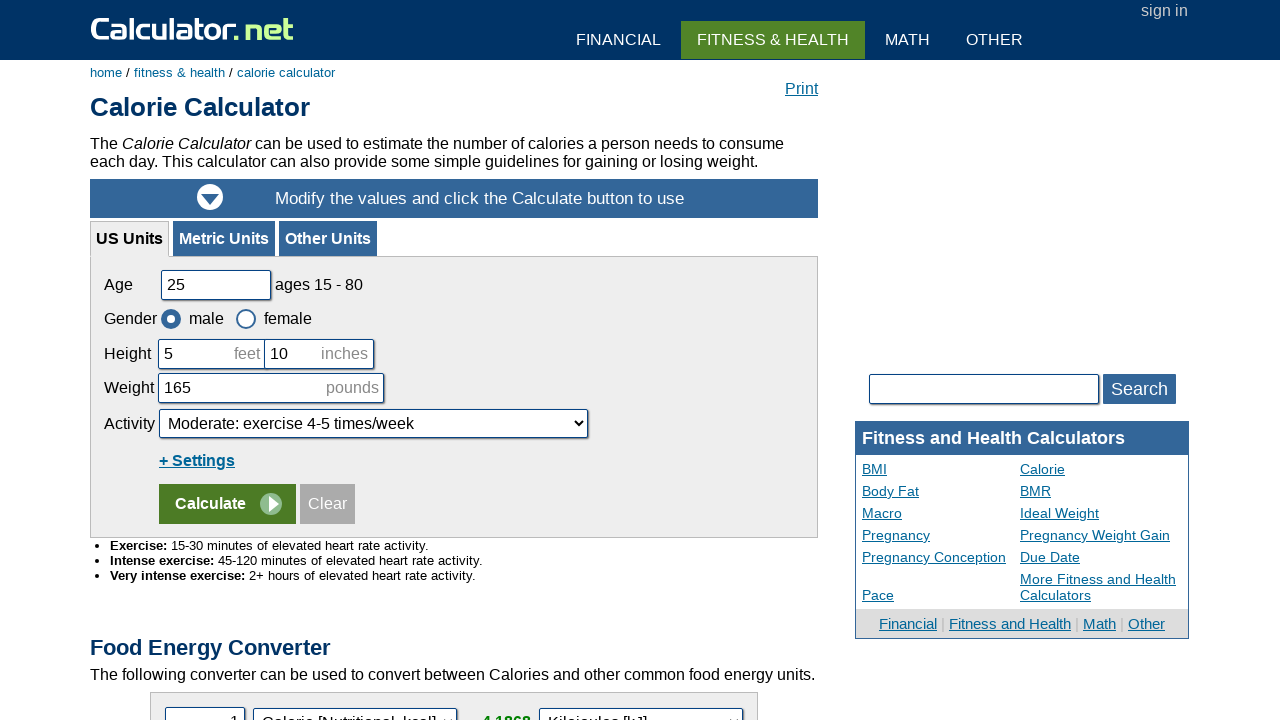

Retrieved id attribute from element: metricheightweight
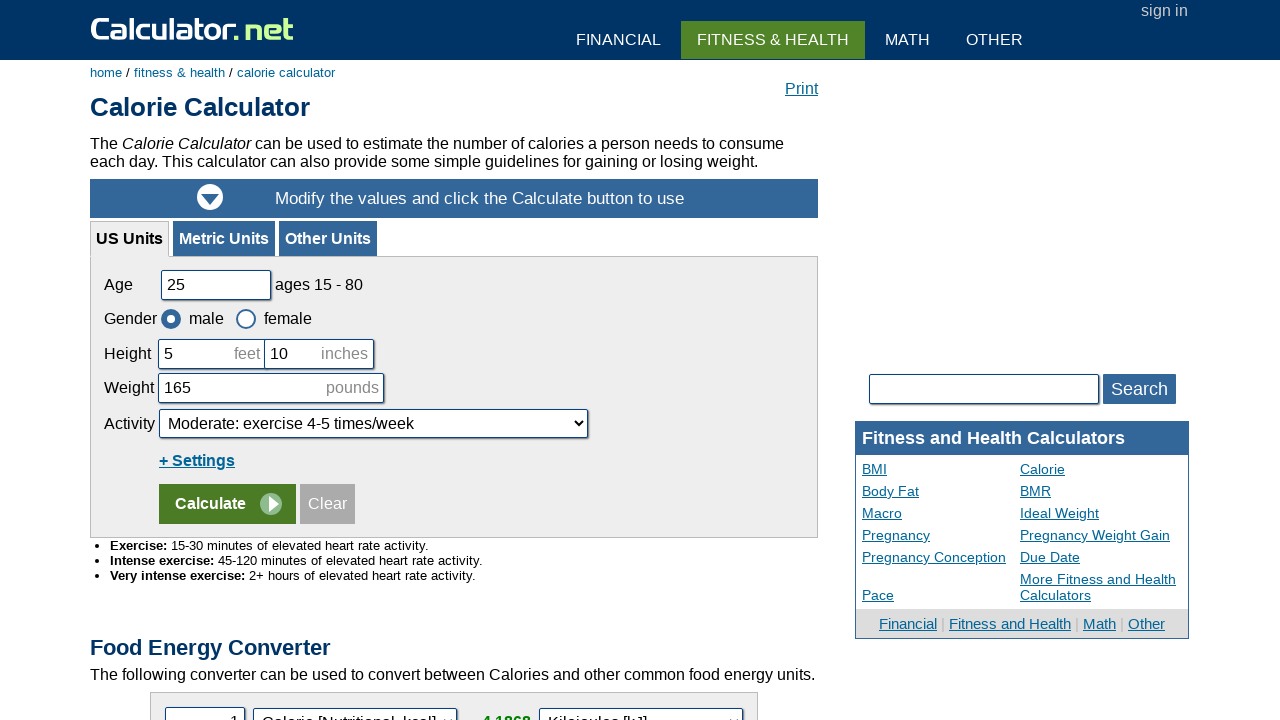

Retrieved id attribute from element: cheightmeter
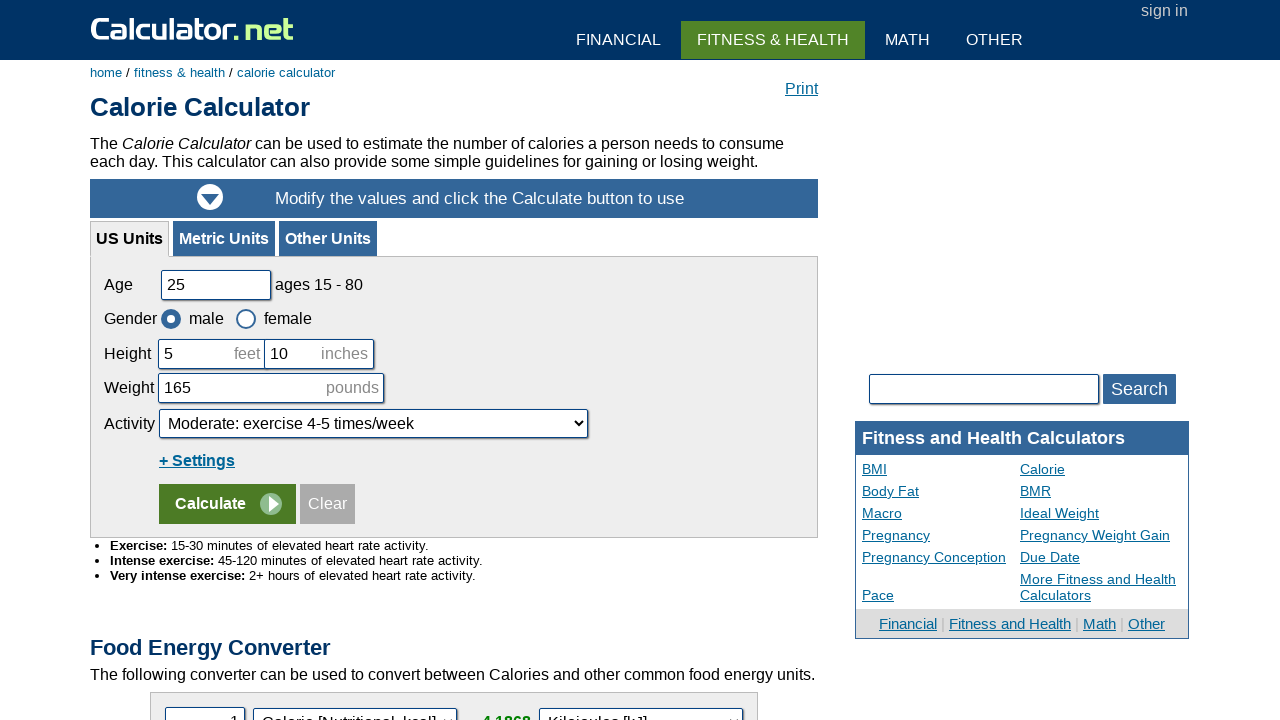

Located all elements with id attribute ending with 'weight' using CSS selector
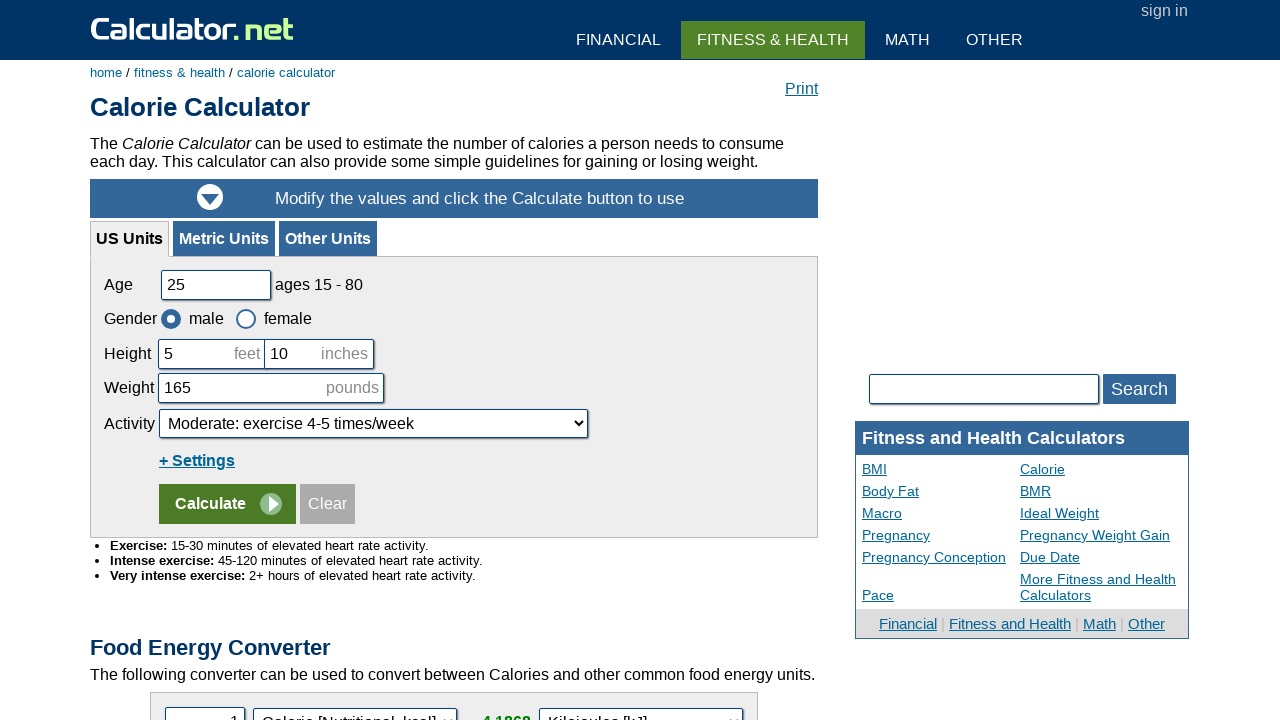

Retrieved id attribute from element: standardheightweight
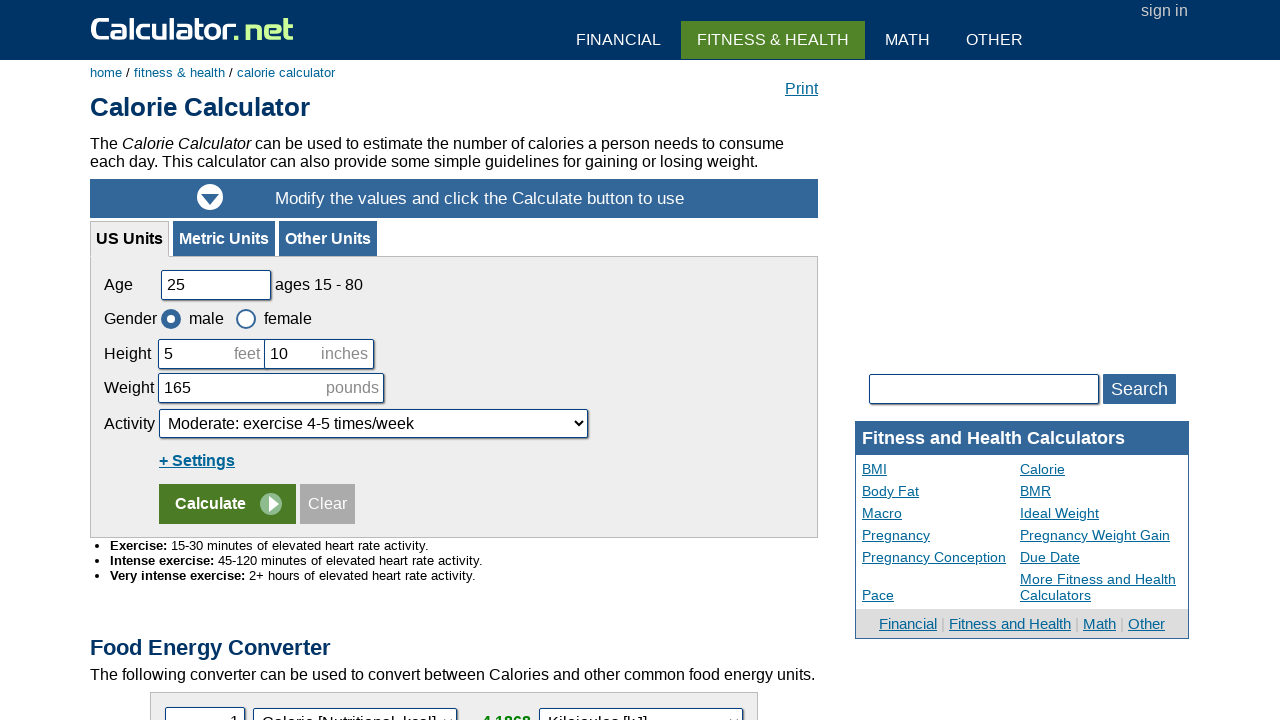

Retrieved id attribute from element: metricheightweight
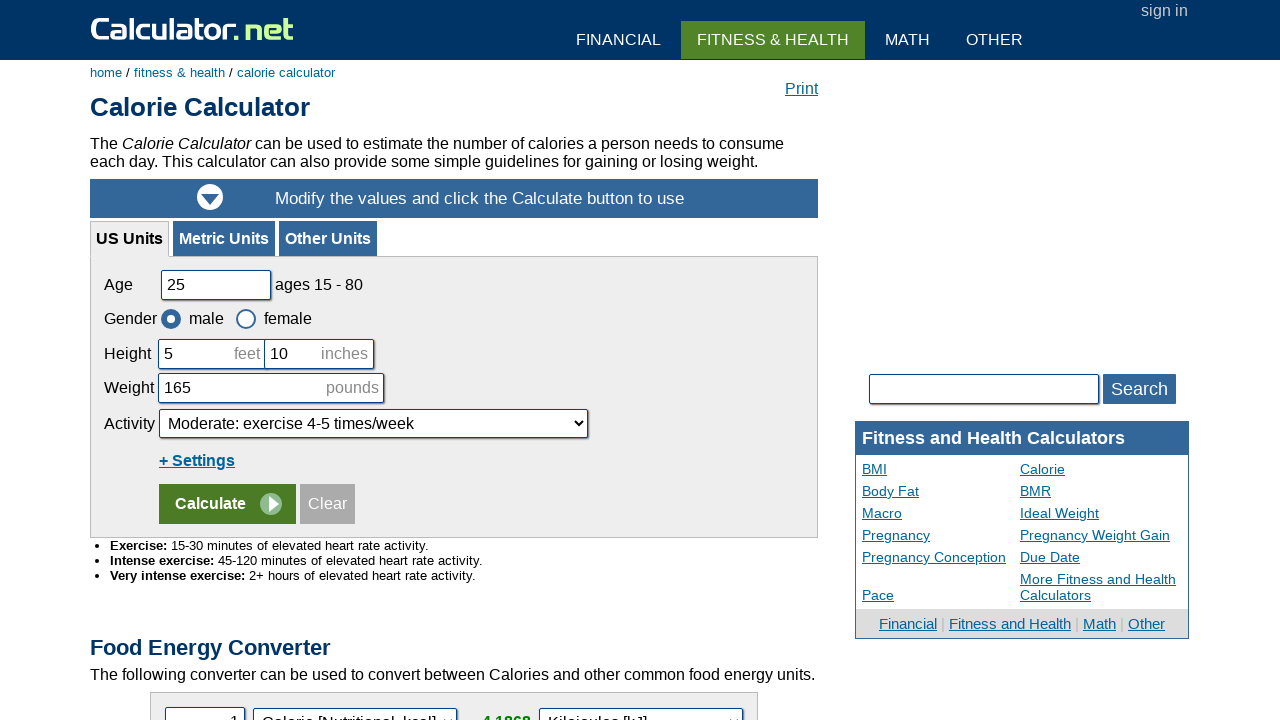

Retrieved id attribute from element: metricweight
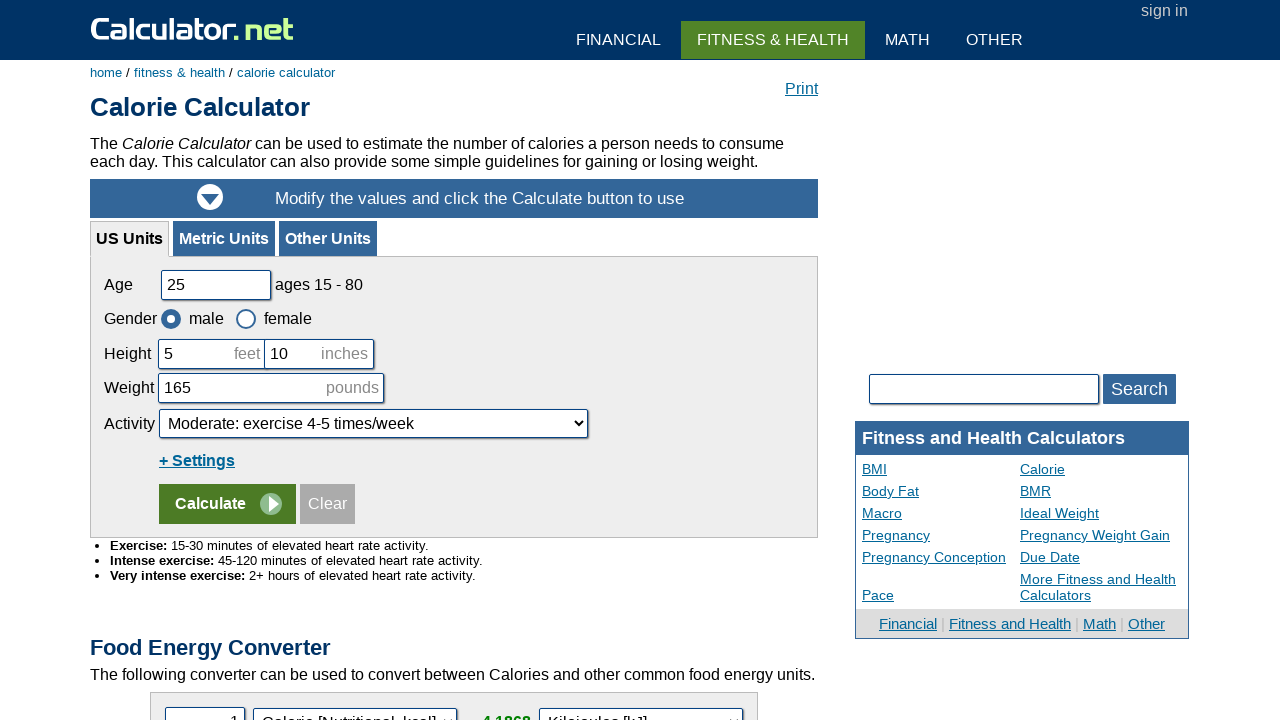

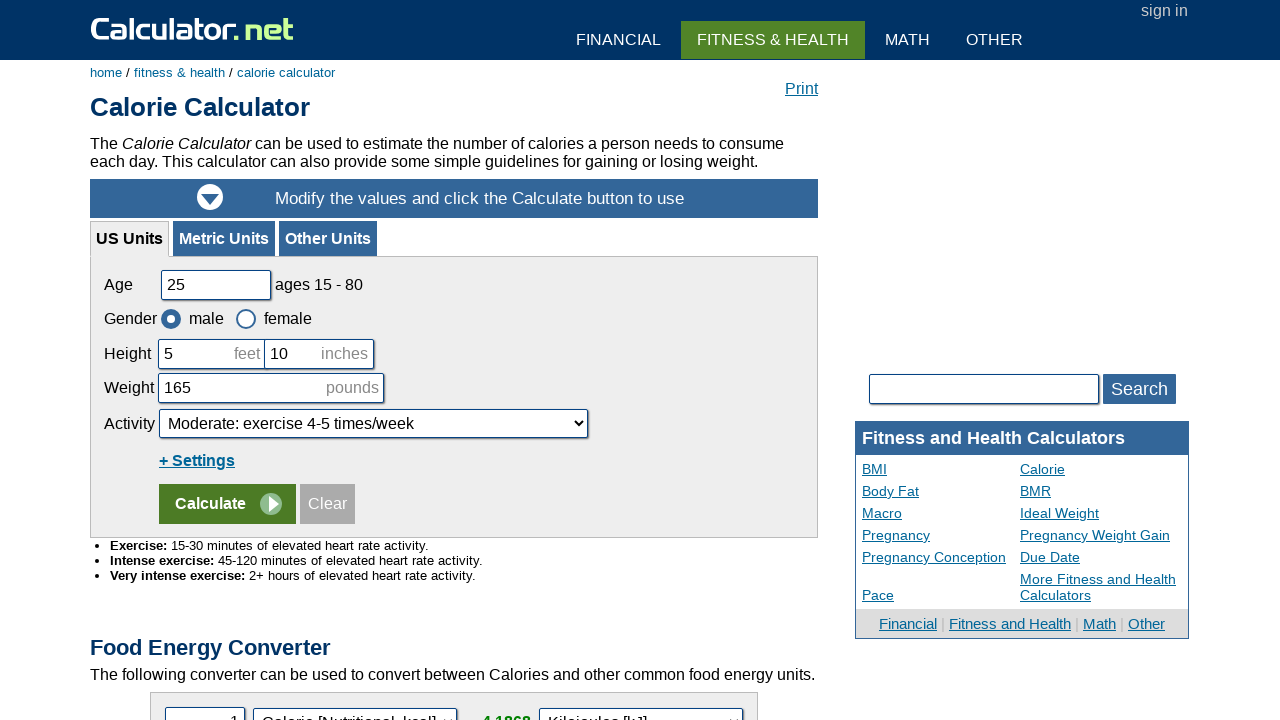